Automates interacting with the Mensa Norway IQ test by selecting the 18-50 age group, starting the test, and clicking through all 35 questions by selecting answer option 2 for each question.

Starting URL: https://test.mensa.no/

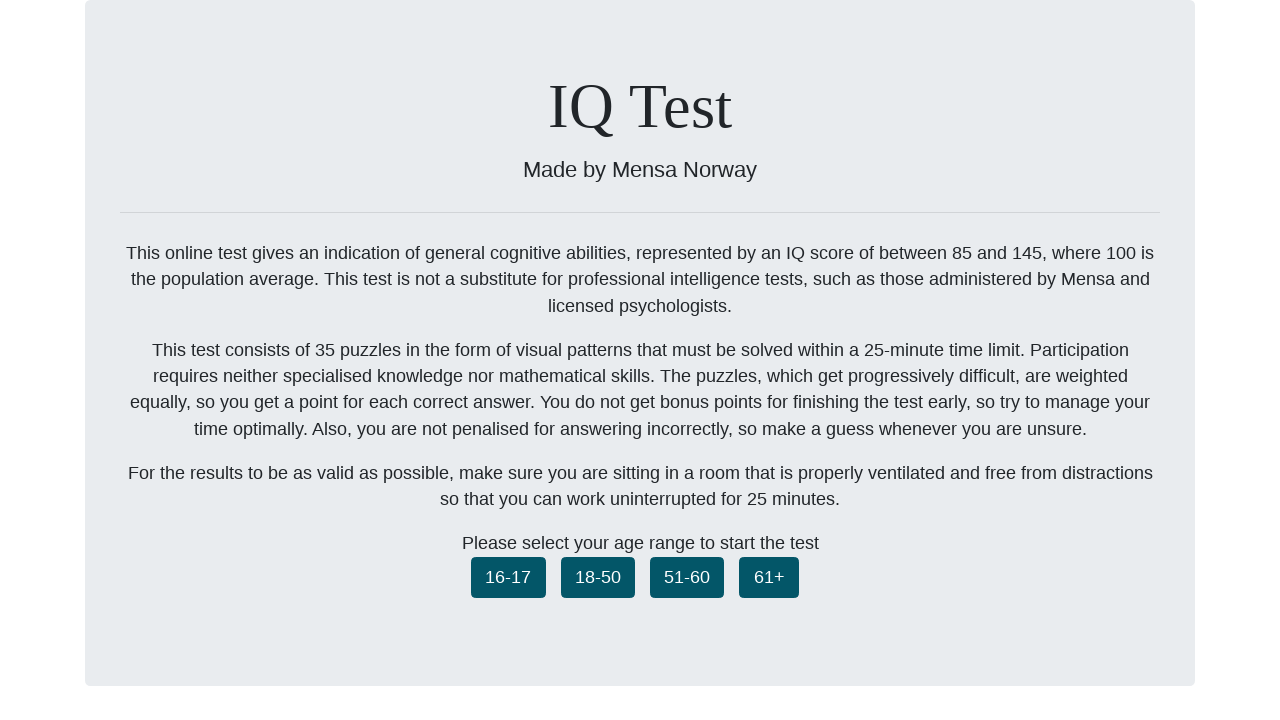

Selected age group 18-50 at (598, 577) on xpath=//*[@class='age button btn btn-success ageselect_1850']
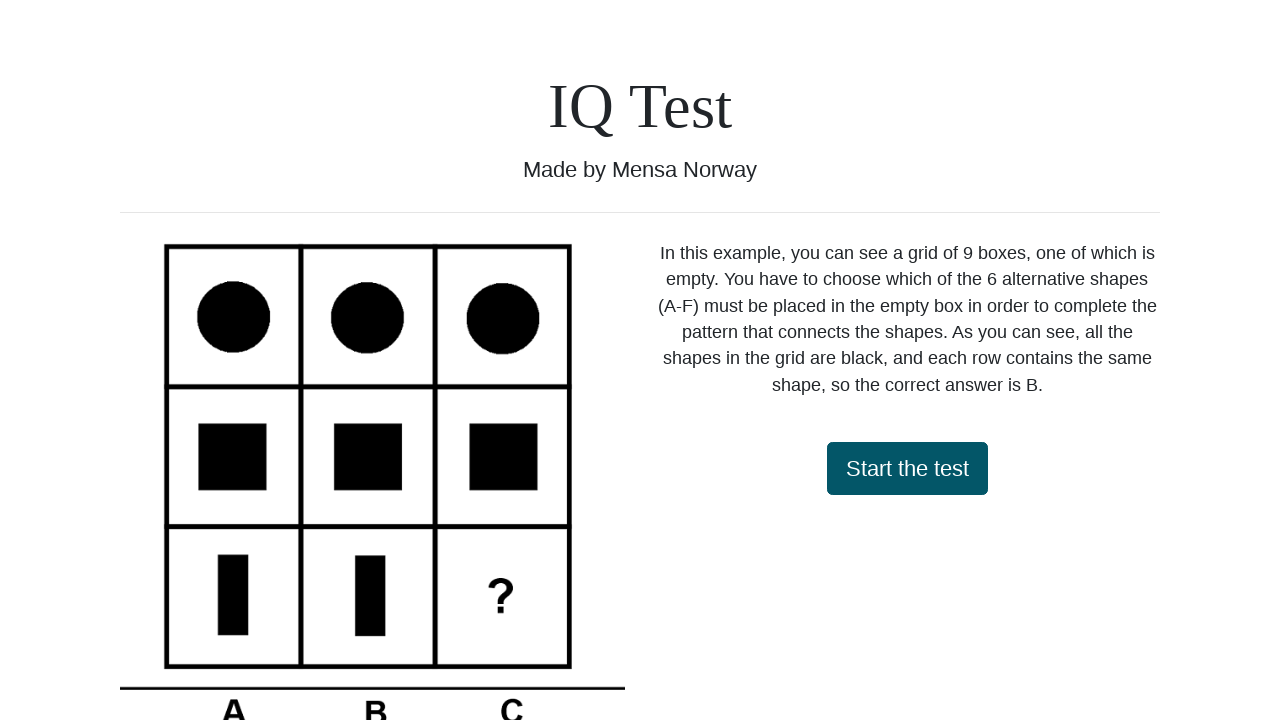

Clicked start test button at (907, 468) on #startTest
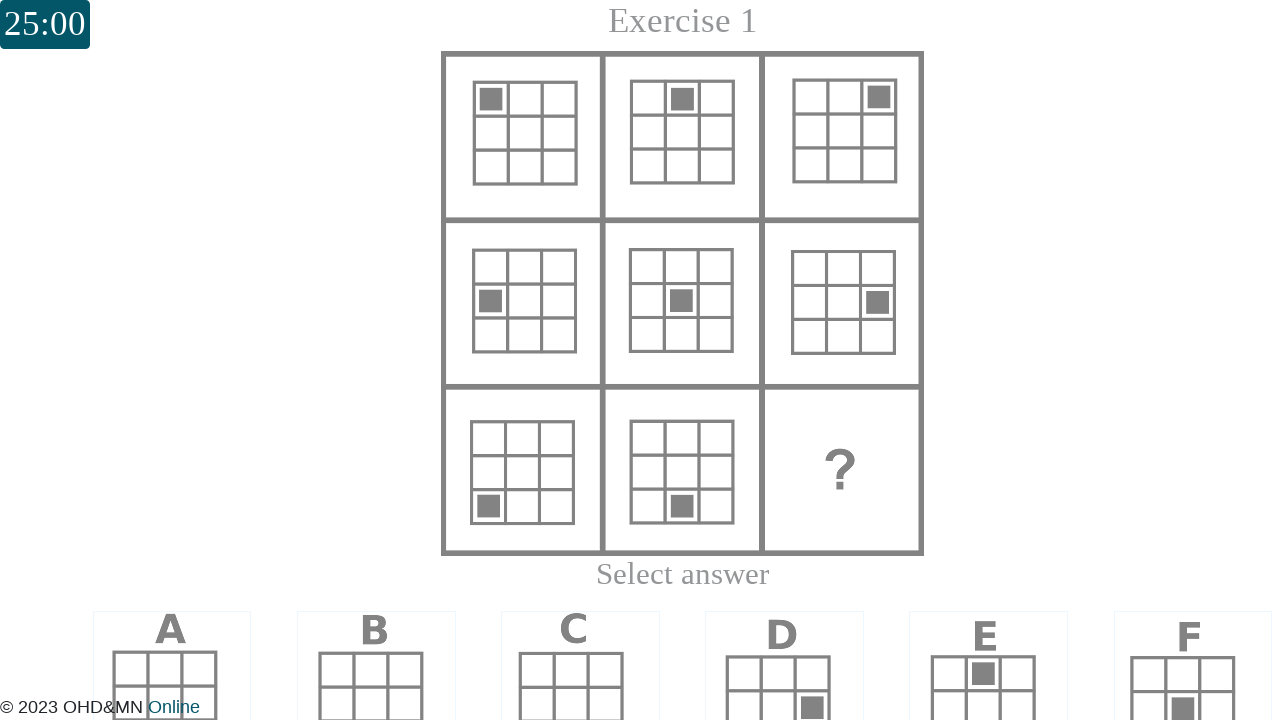

Question 0 answer option 2 is available
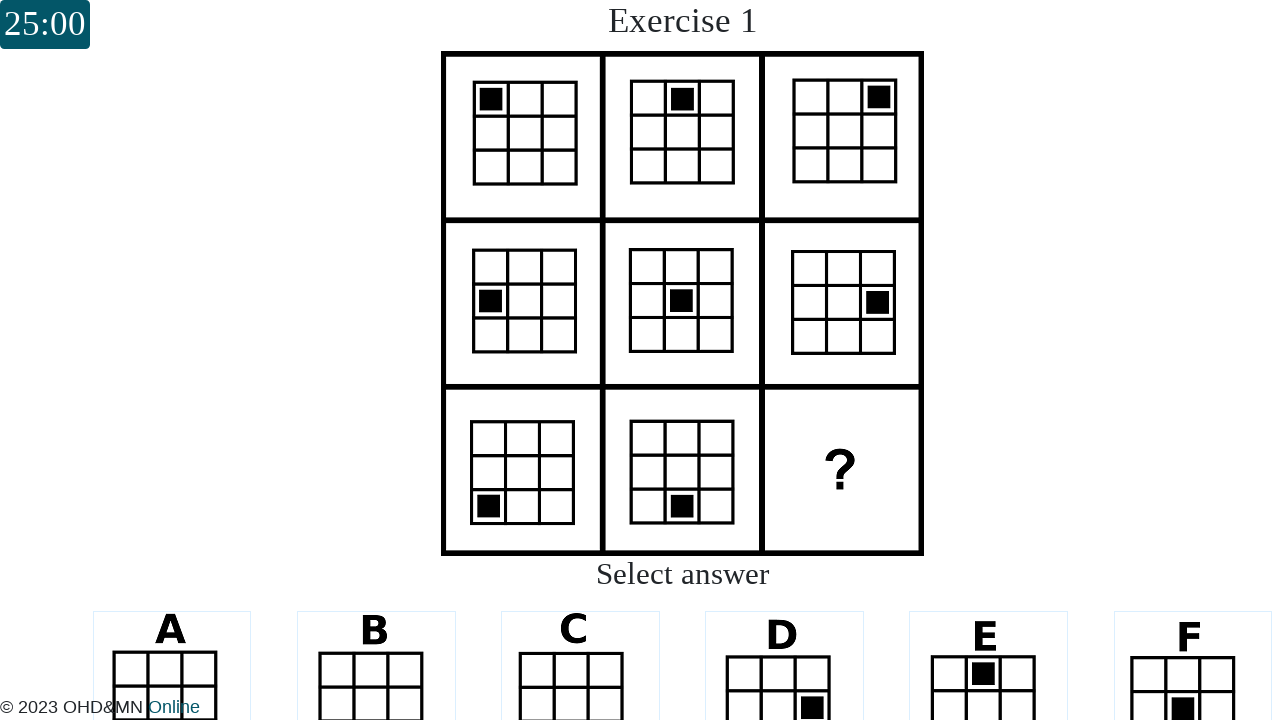

Selected answer option 2 for question 0 at (580, 644) on #question_0 div[data-answerid='2']
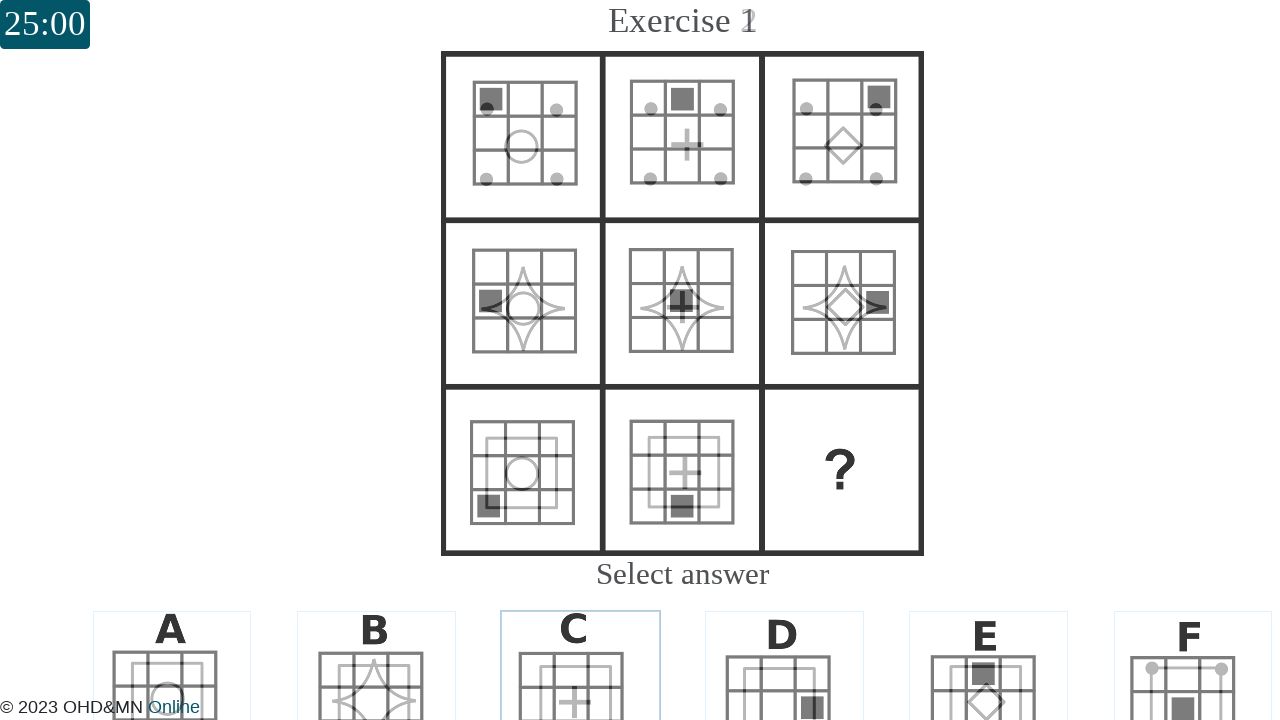

Question 1 answer option 2 is available
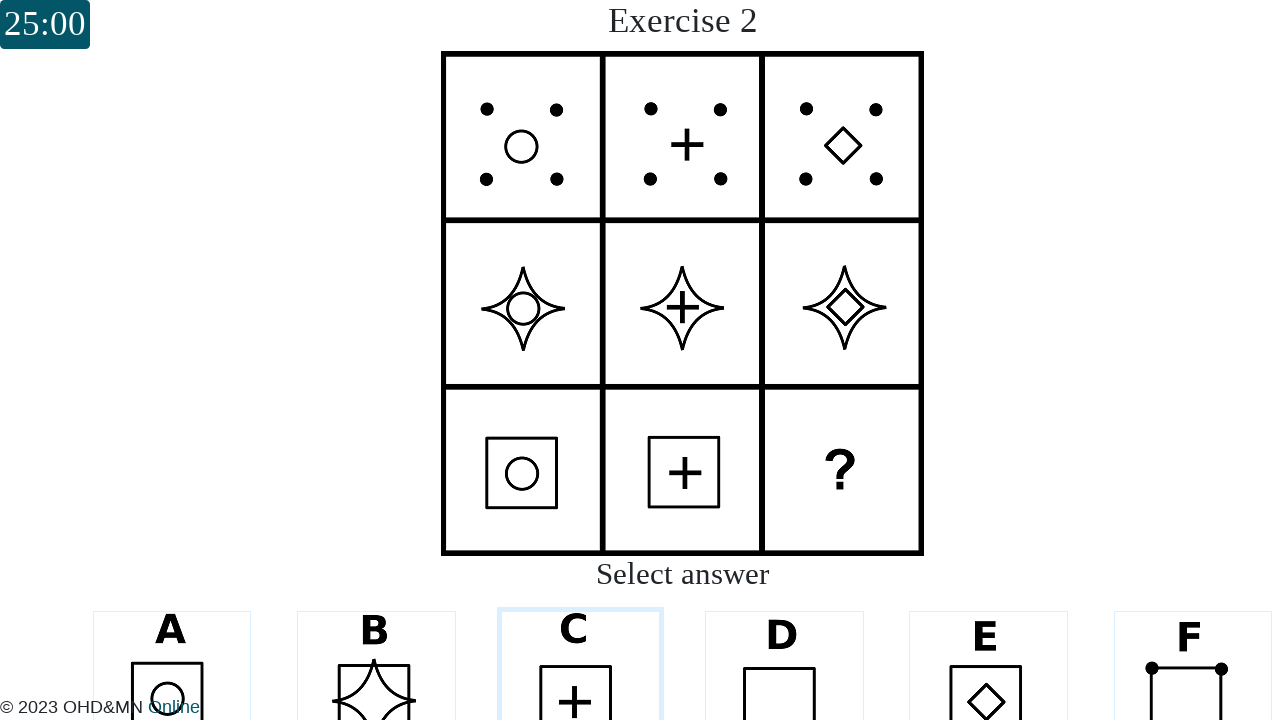

Selected answer option 2 for question 1 at (580, 644) on #question_1 div[data-answerid='2']
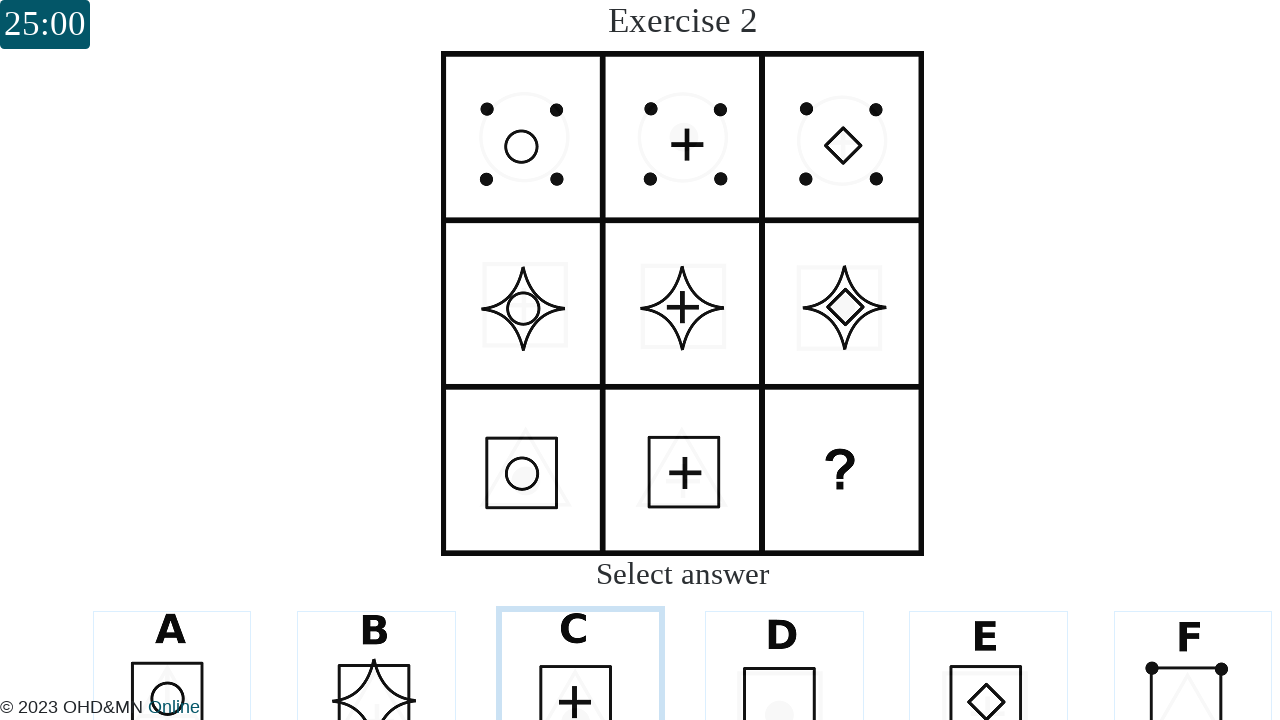

Question 2 answer option 2 is available
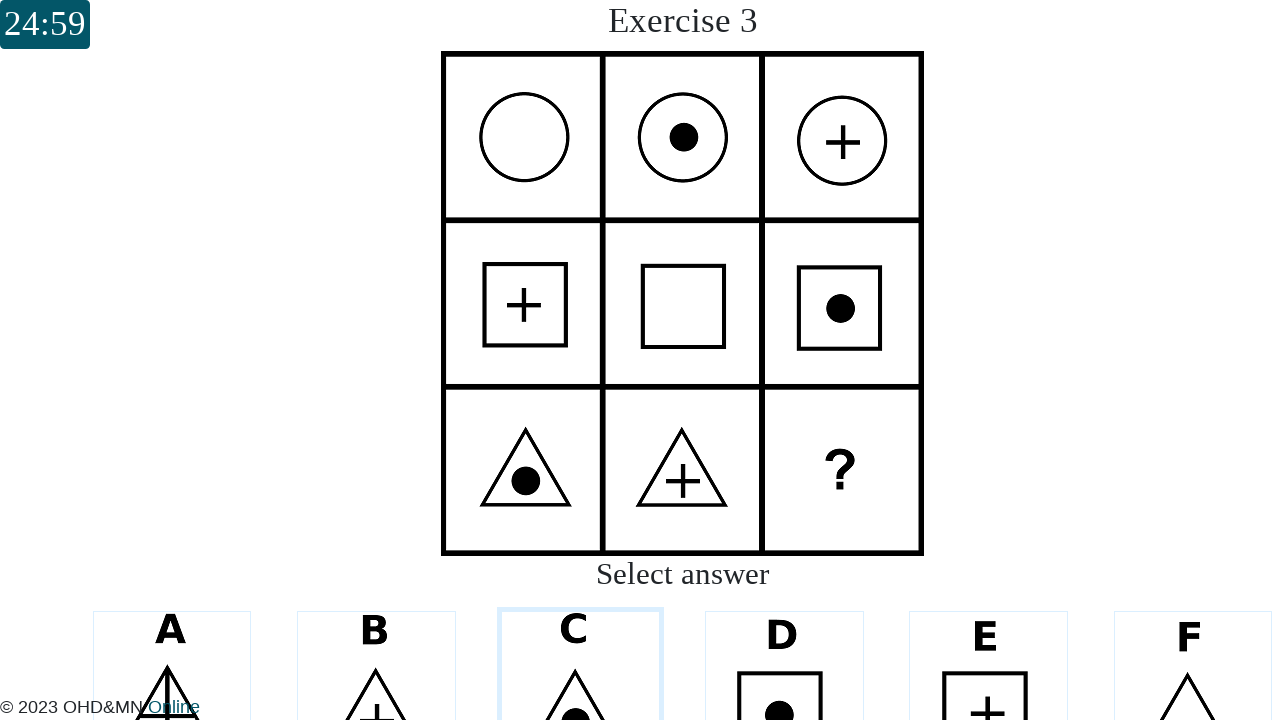

Selected answer option 2 for question 2 at (580, 644) on #question_2 div[data-answerid='2']
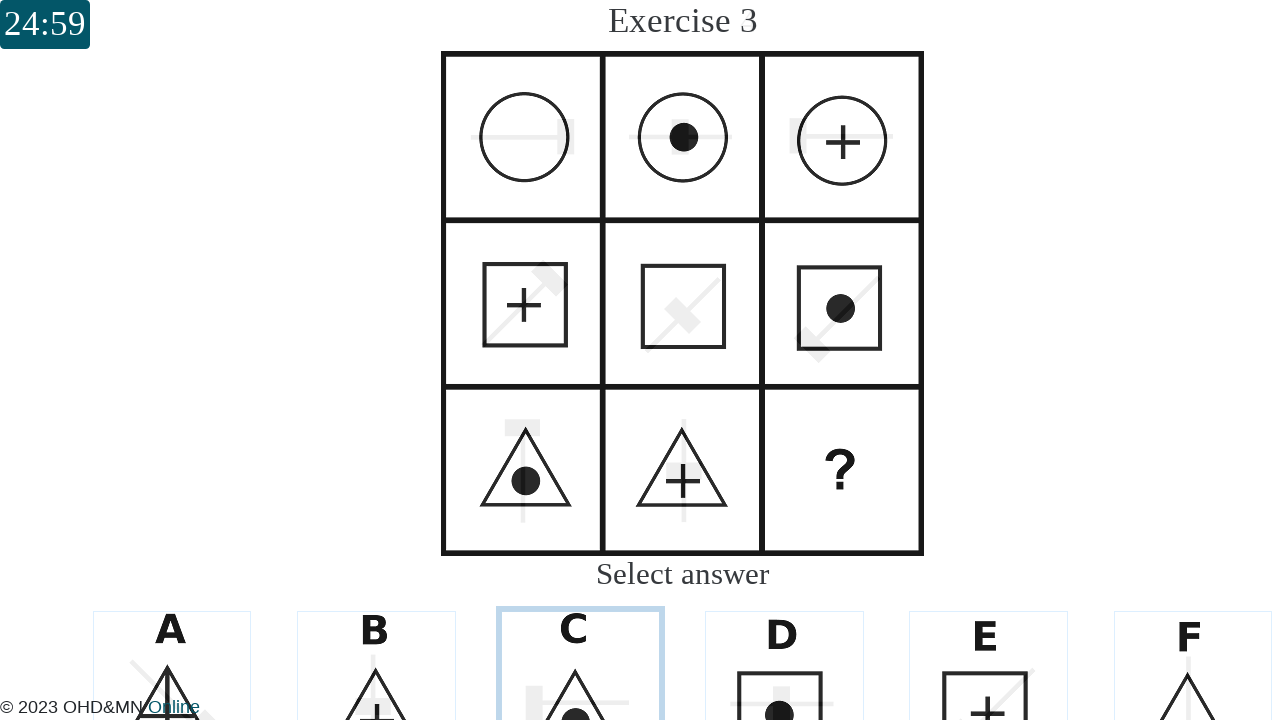

Question 3 answer option 2 is available
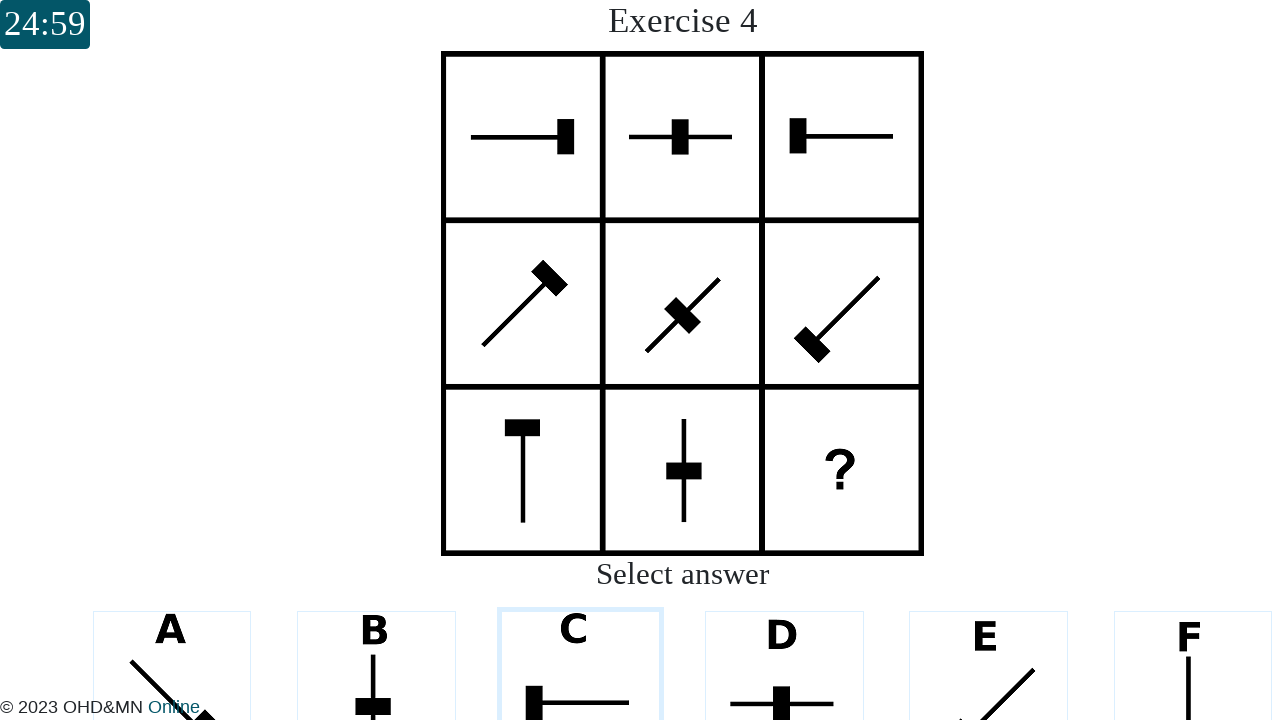

Selected answer option 2 for question 3 at (580, 644) on #question_3 div[data-answerid='2']
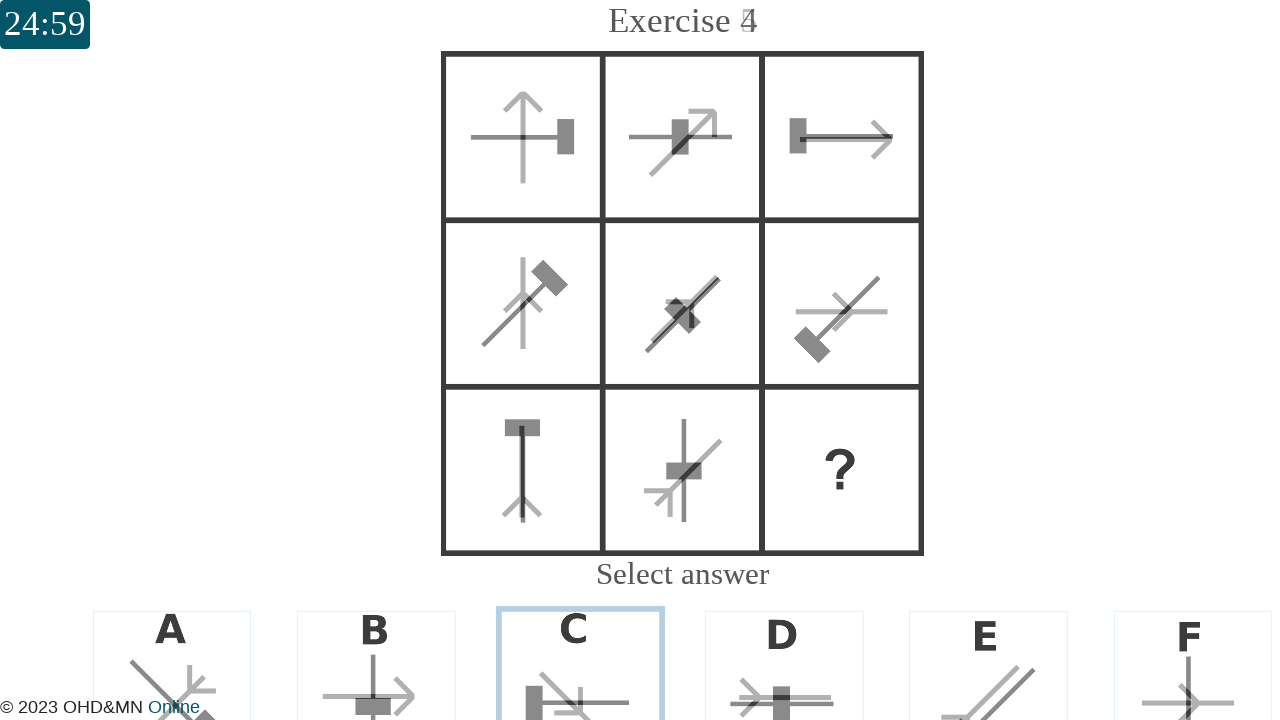

Question 4 answer option 2 is available
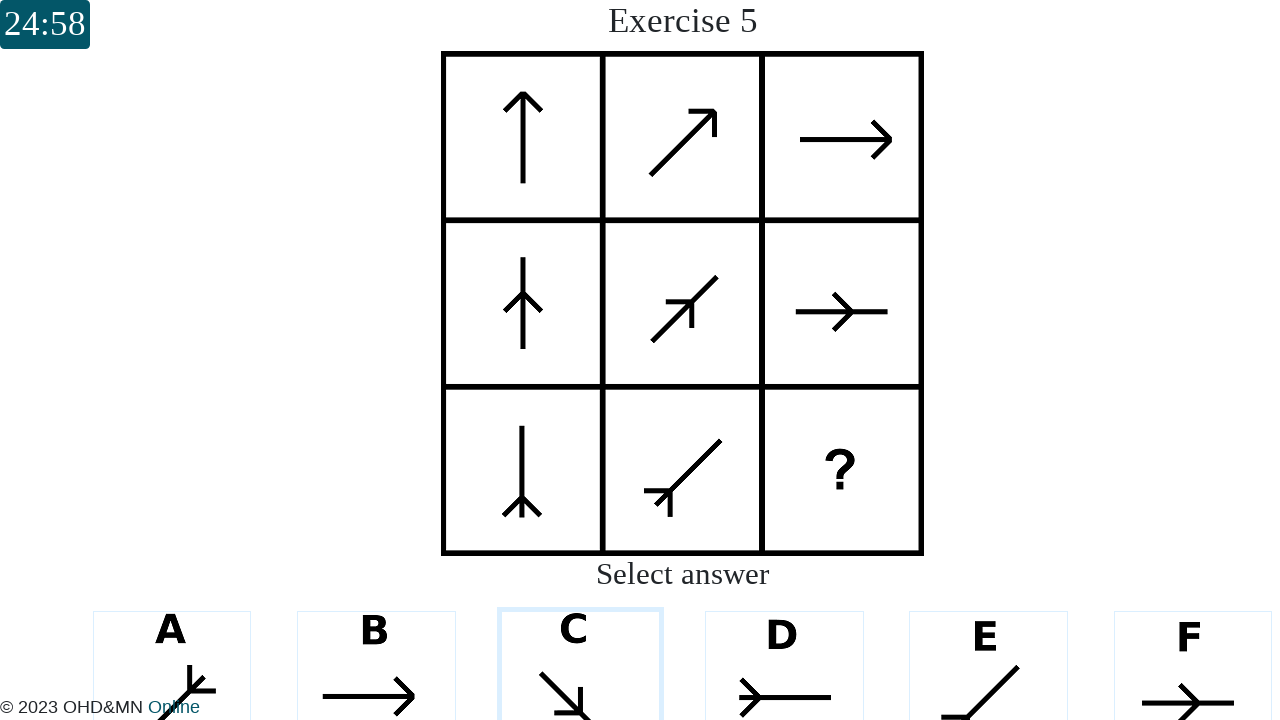

Selected answer option 2 for question 4 at (580, 644) on #question_4 div[data-answerid='2']
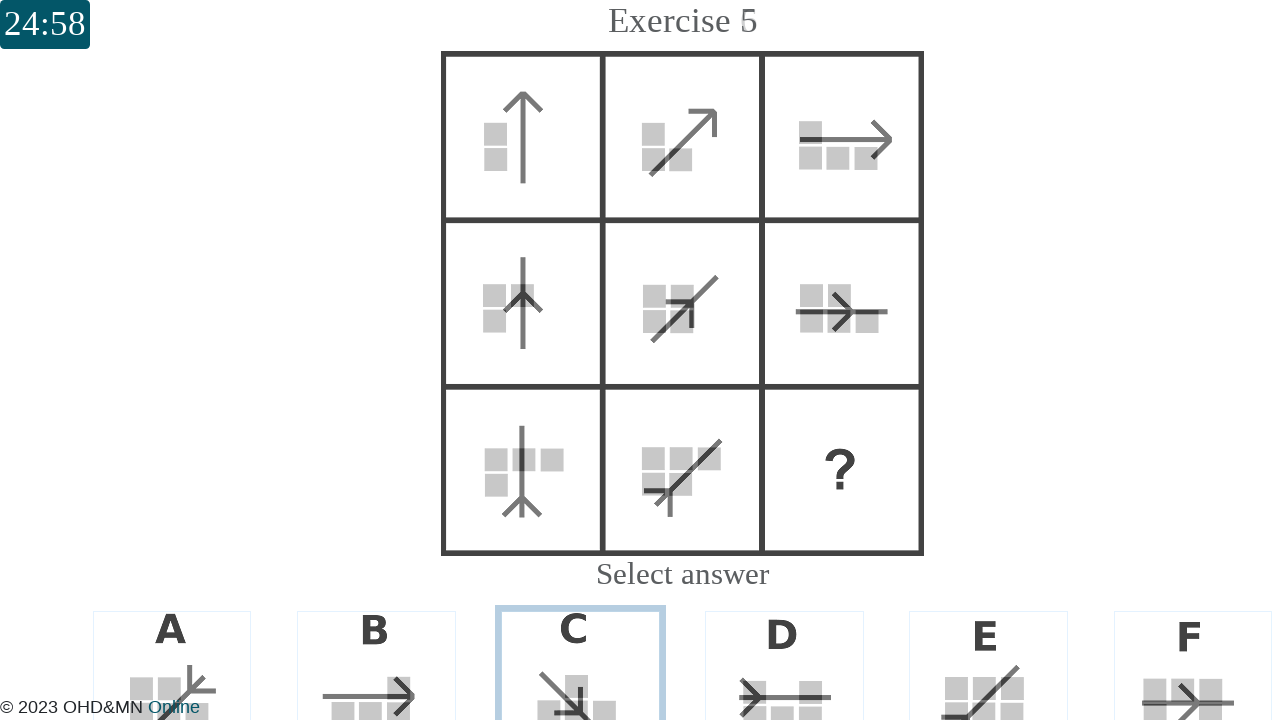

Question 5 answer option 2 is available
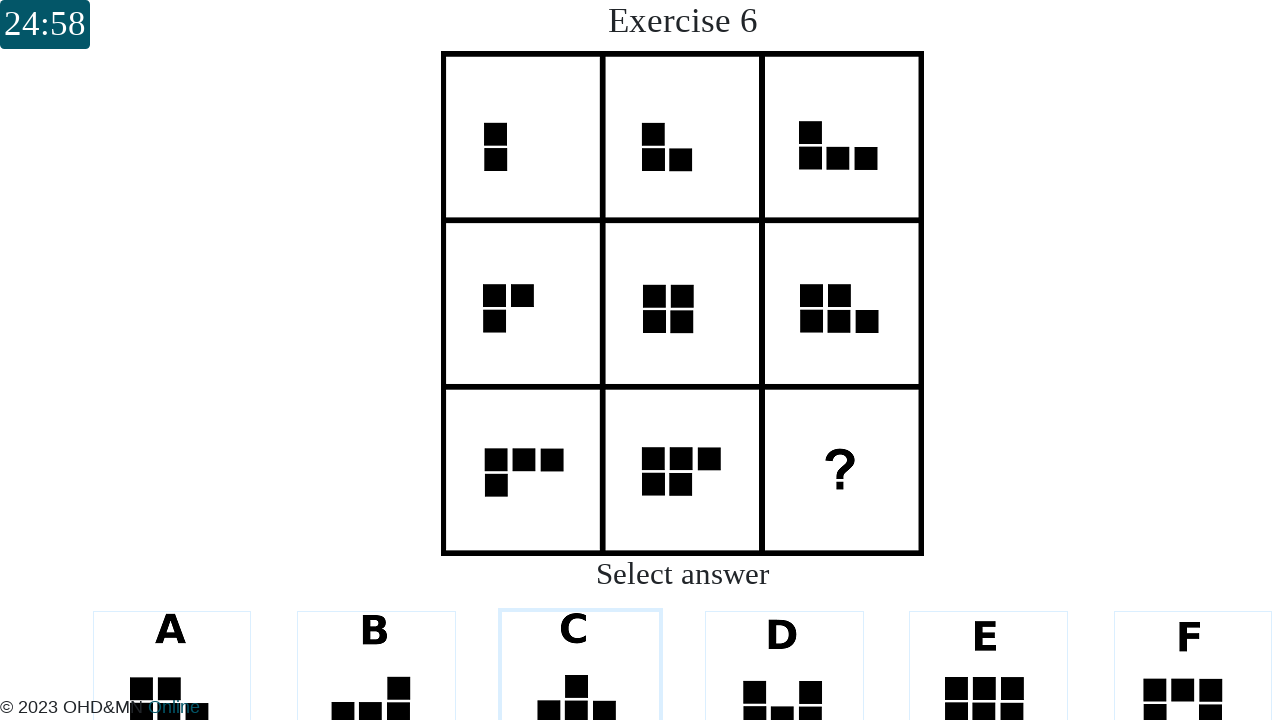

Selected answer option 2 for question 5 at (580, 644) on #question_5 div[data-answerid='2']
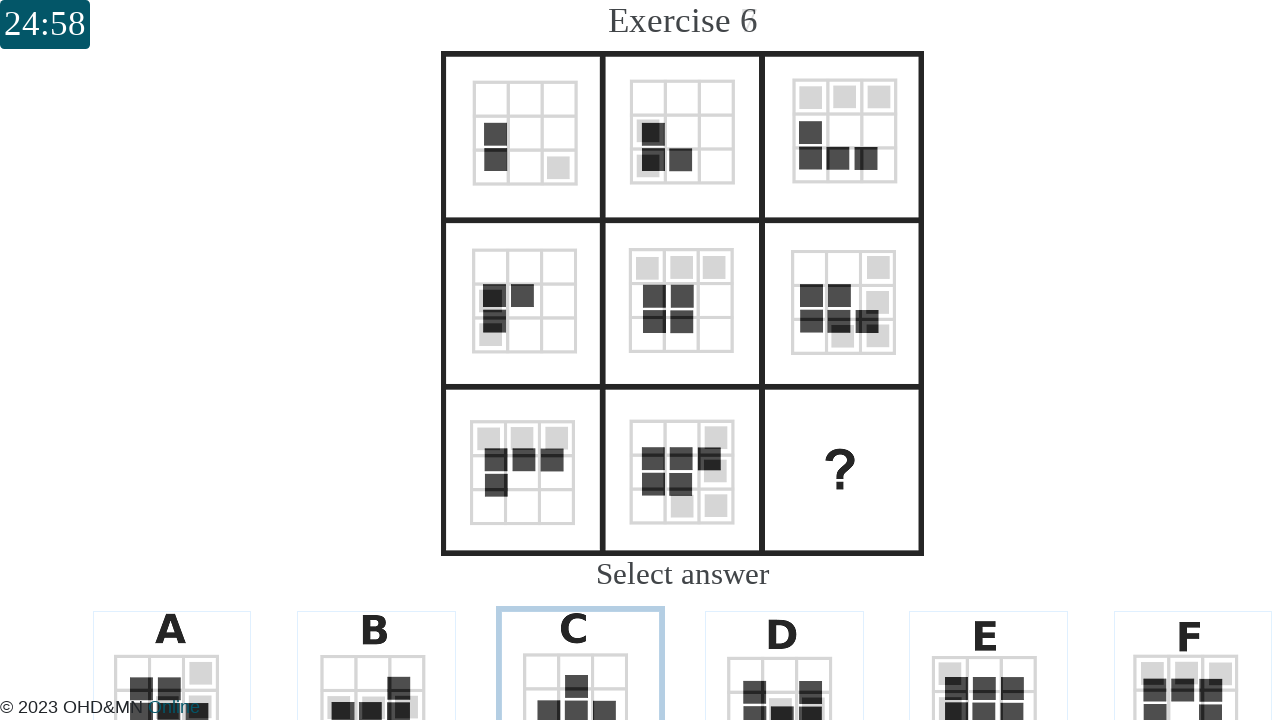

Question 6 answer option 2 is available
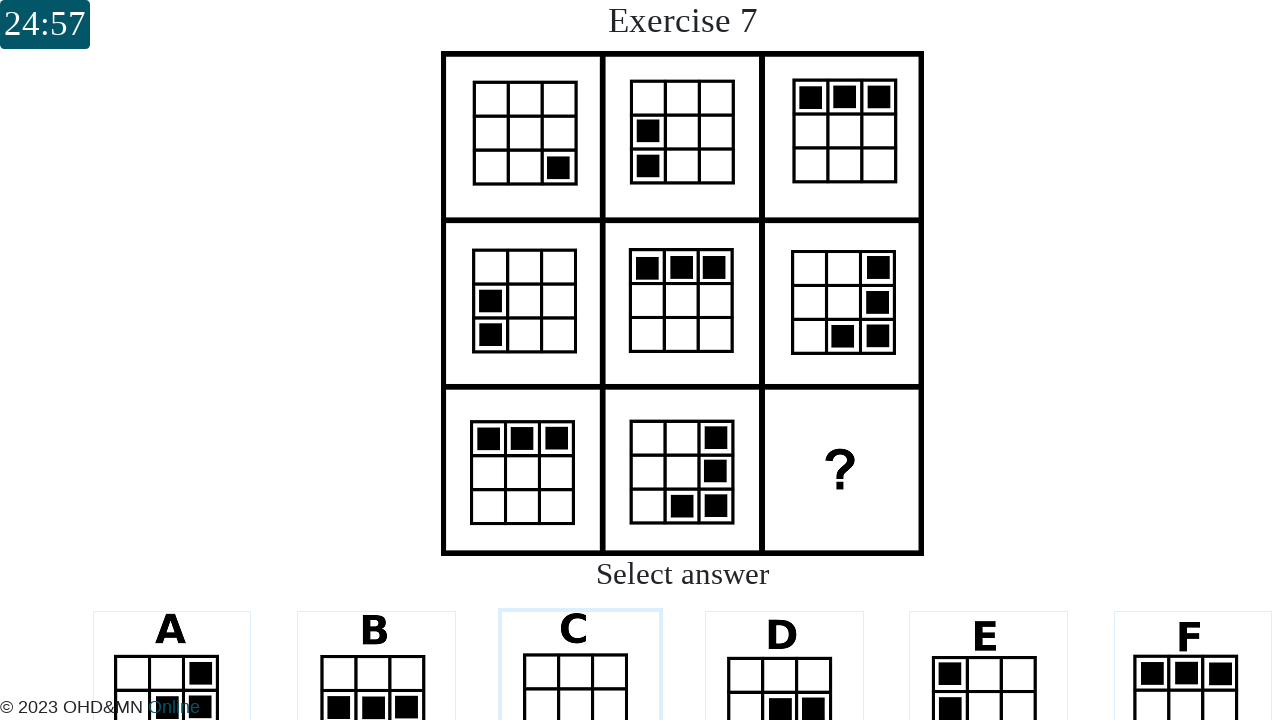

Selected answer option 2 for question 6 at (580, 644) on #question_6 div[data-answerid='2']
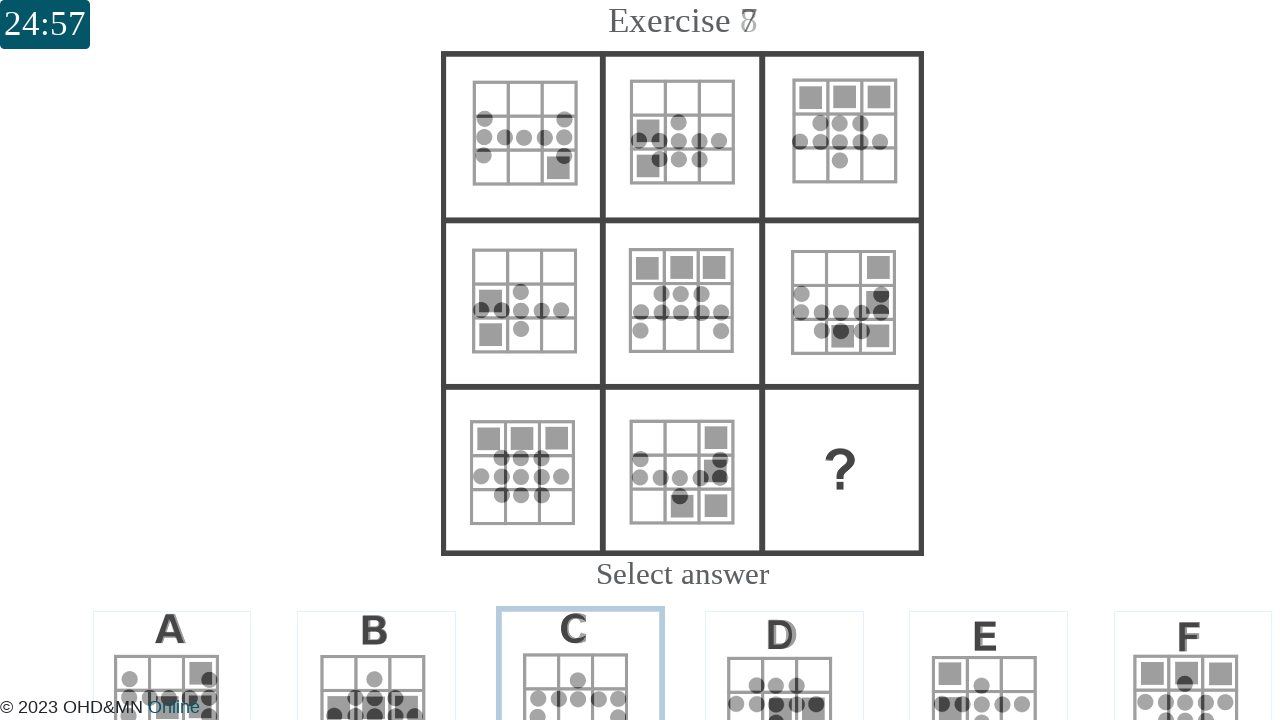

Question 7 answer option 2 is available
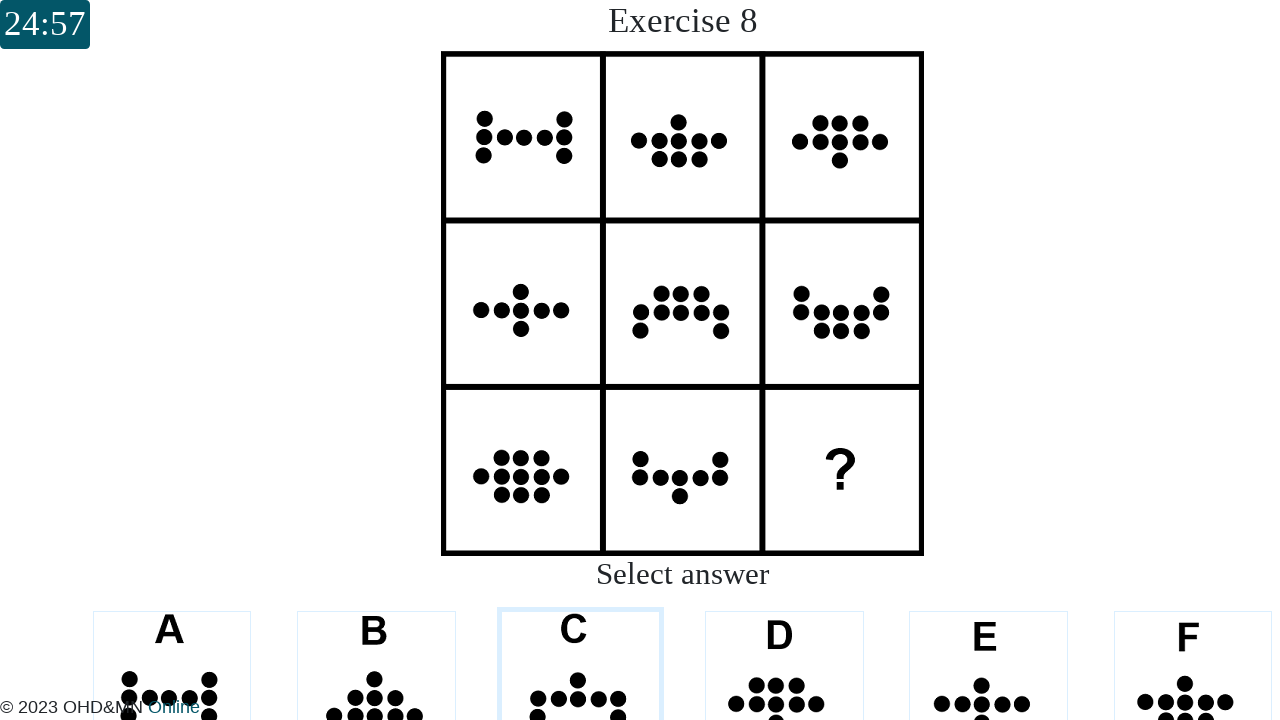

Selected answer option 2 for question 7 at (580, 644) on #question_7 div[data-answerid='2']
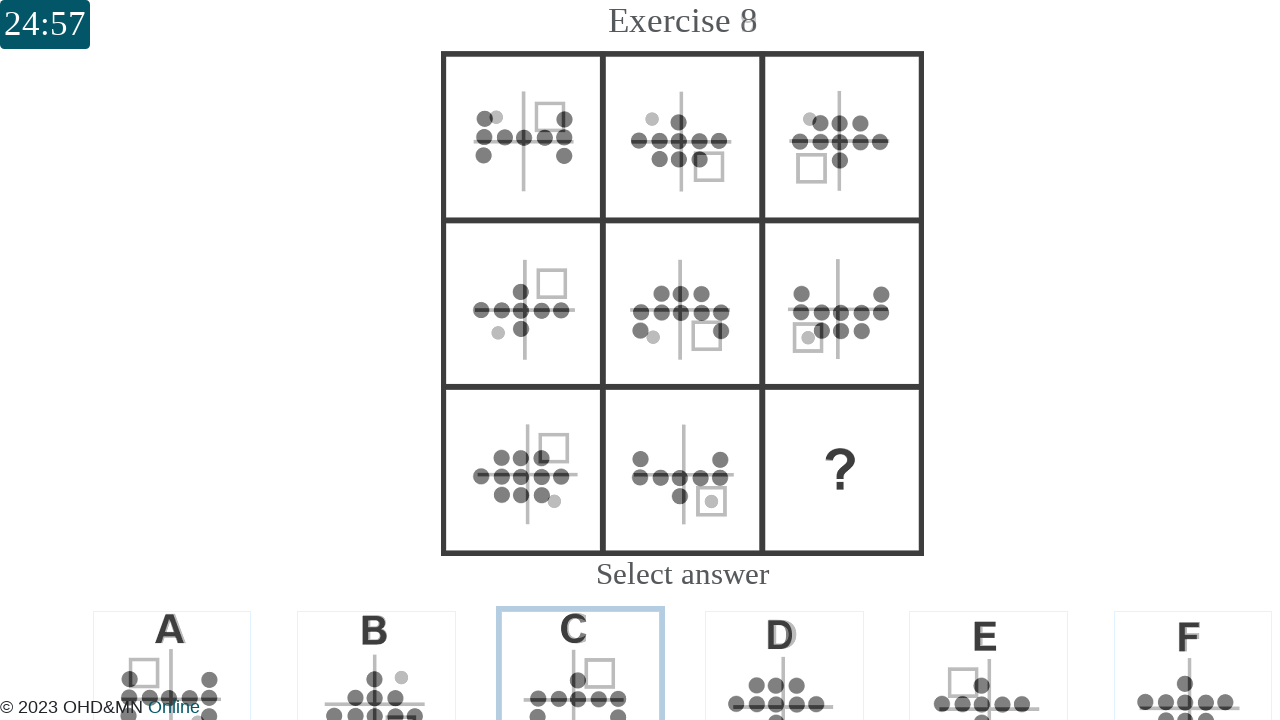

Question 8 answer option 2 is available
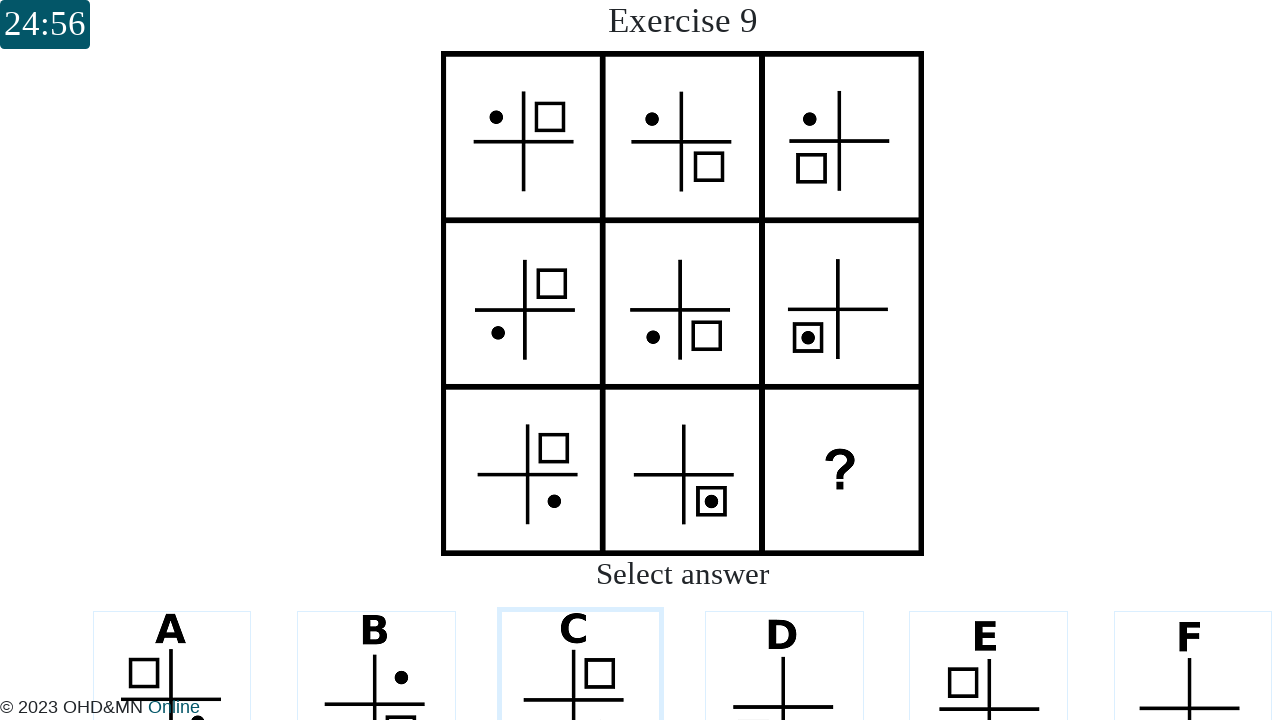

Selected answer option 2 for question 8 at (580, 644) on #question_8 div[data-answerid='2']
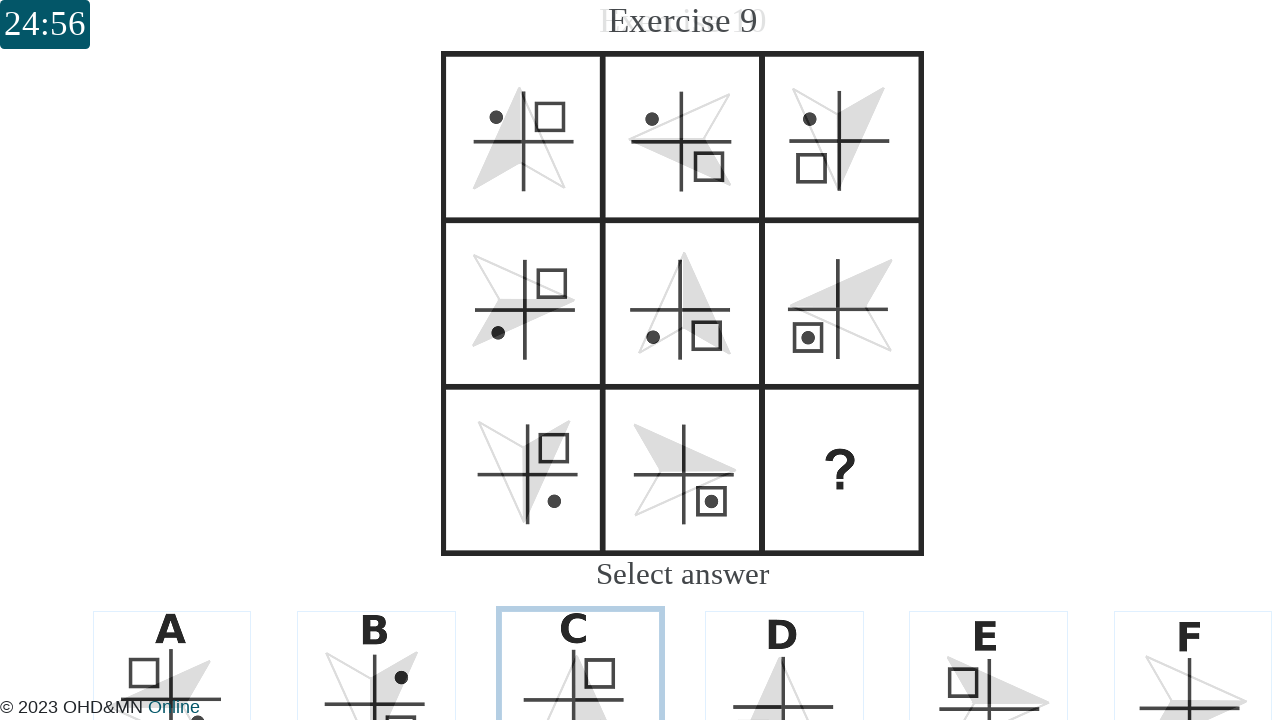

Question 9 answer option 2 is available
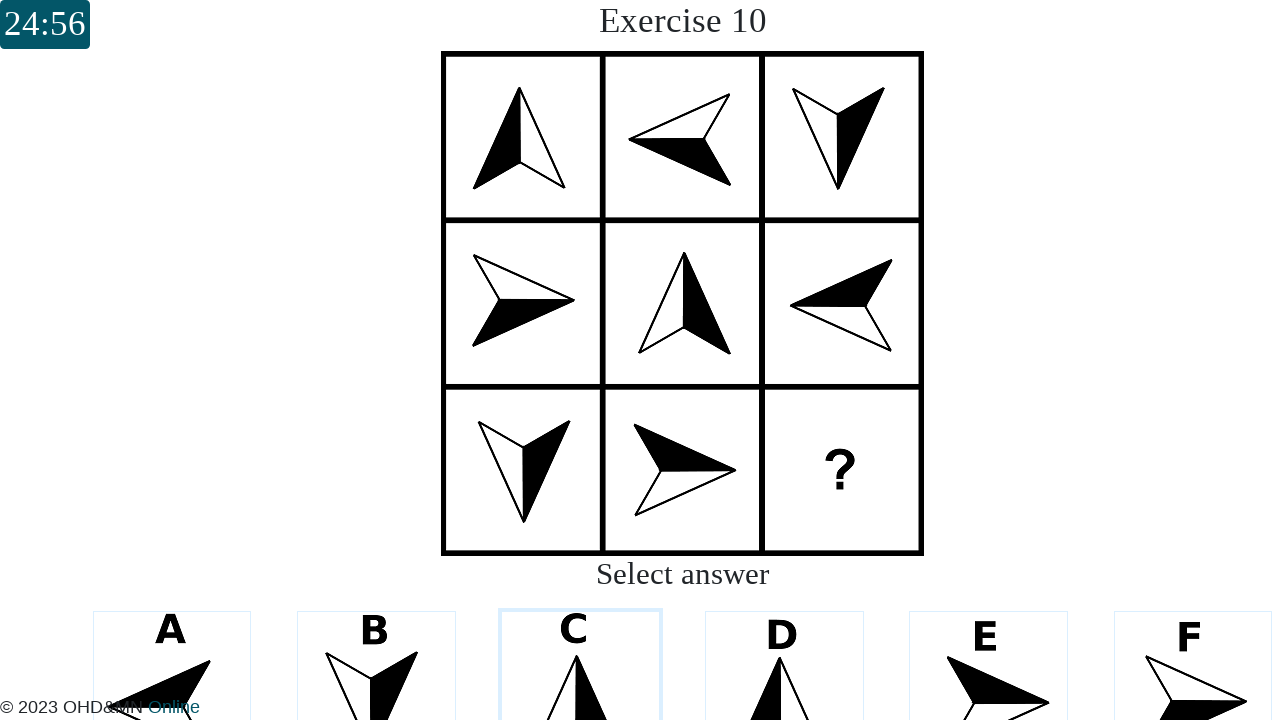

Selected answer option 2 for question 9 at (580, 644) on #question_9 div[data-answerid='2']
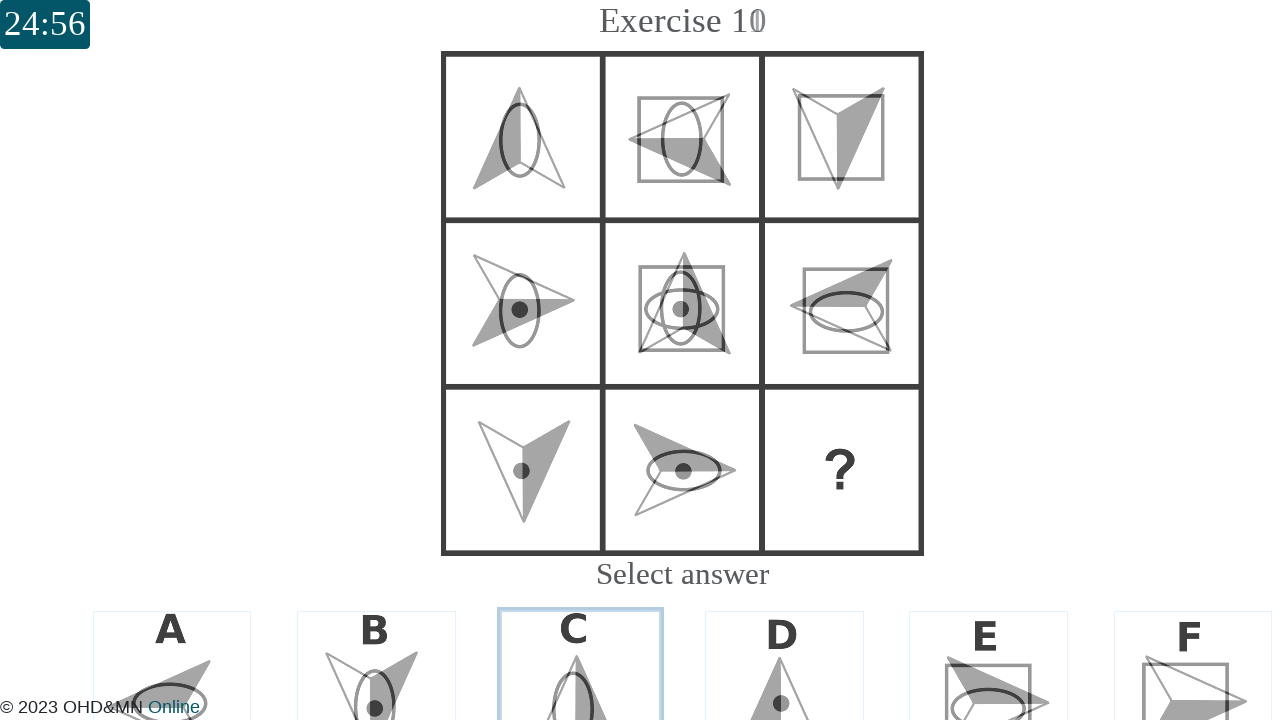

Question 10 answer option 2 is available
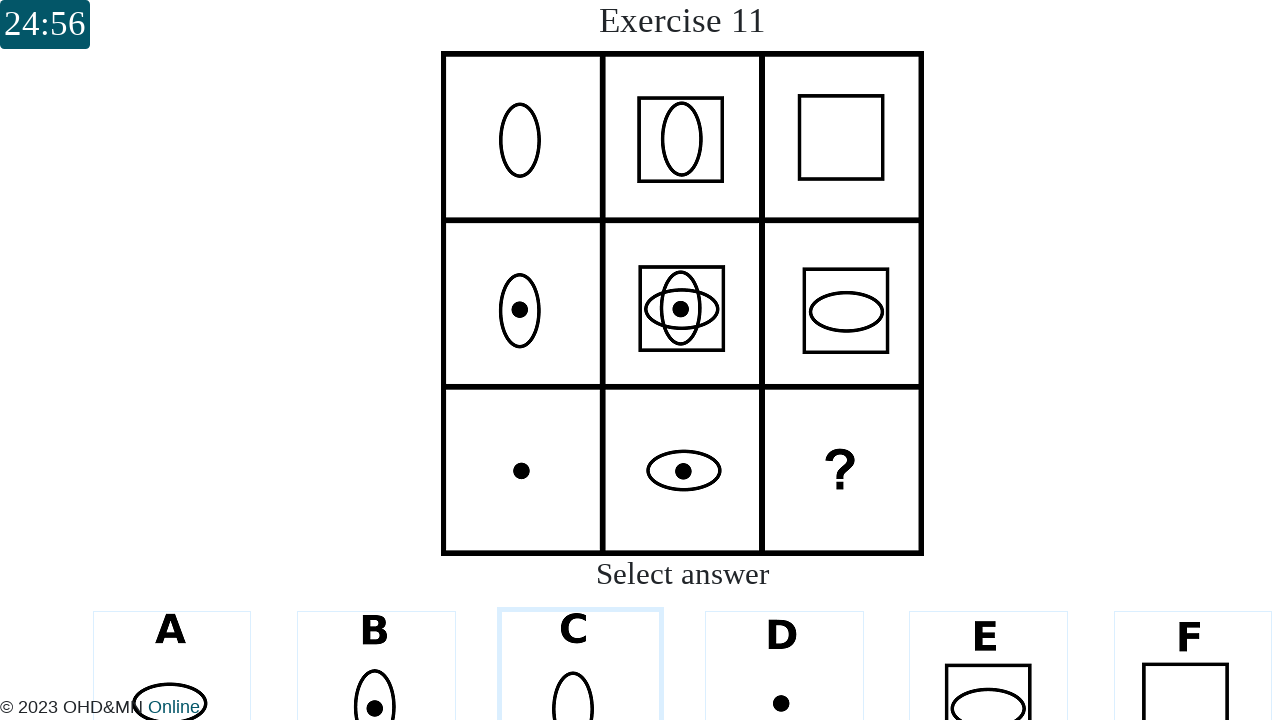

Selected answer option 2 for question 10 at (580, 644) on #question_10 div[data-answerid='2']
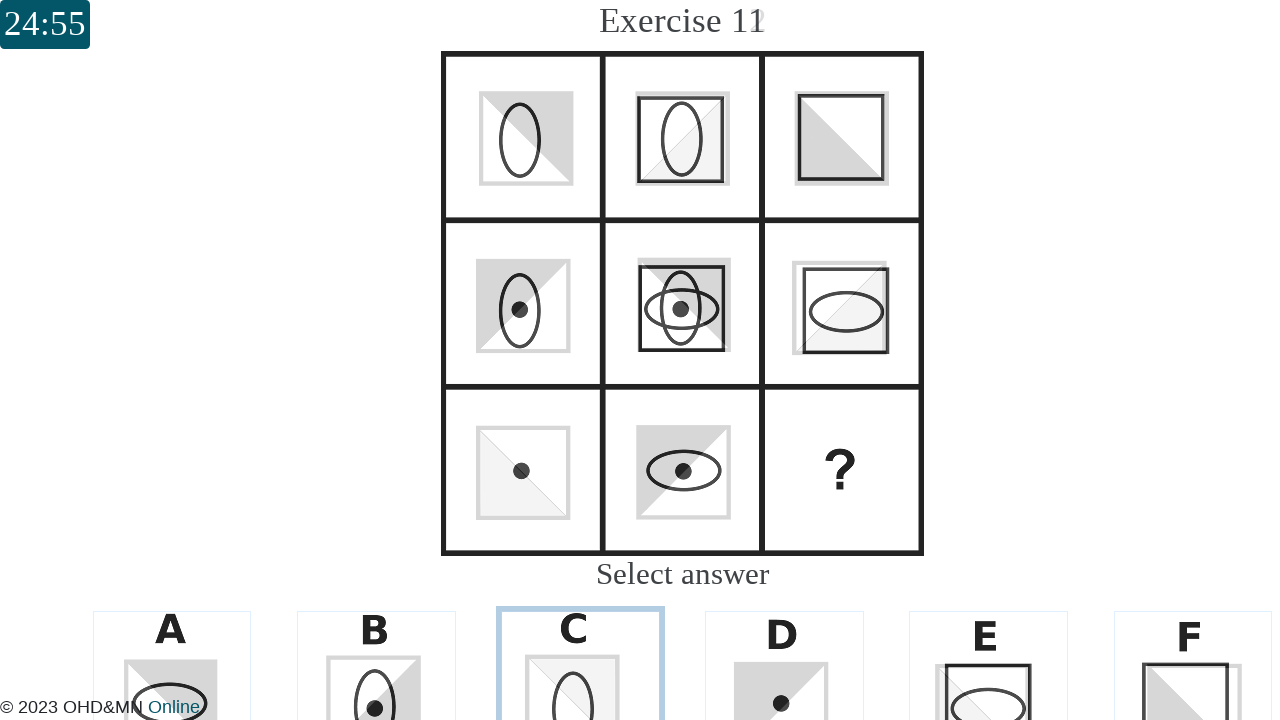

Question 11 answer option 2 is available
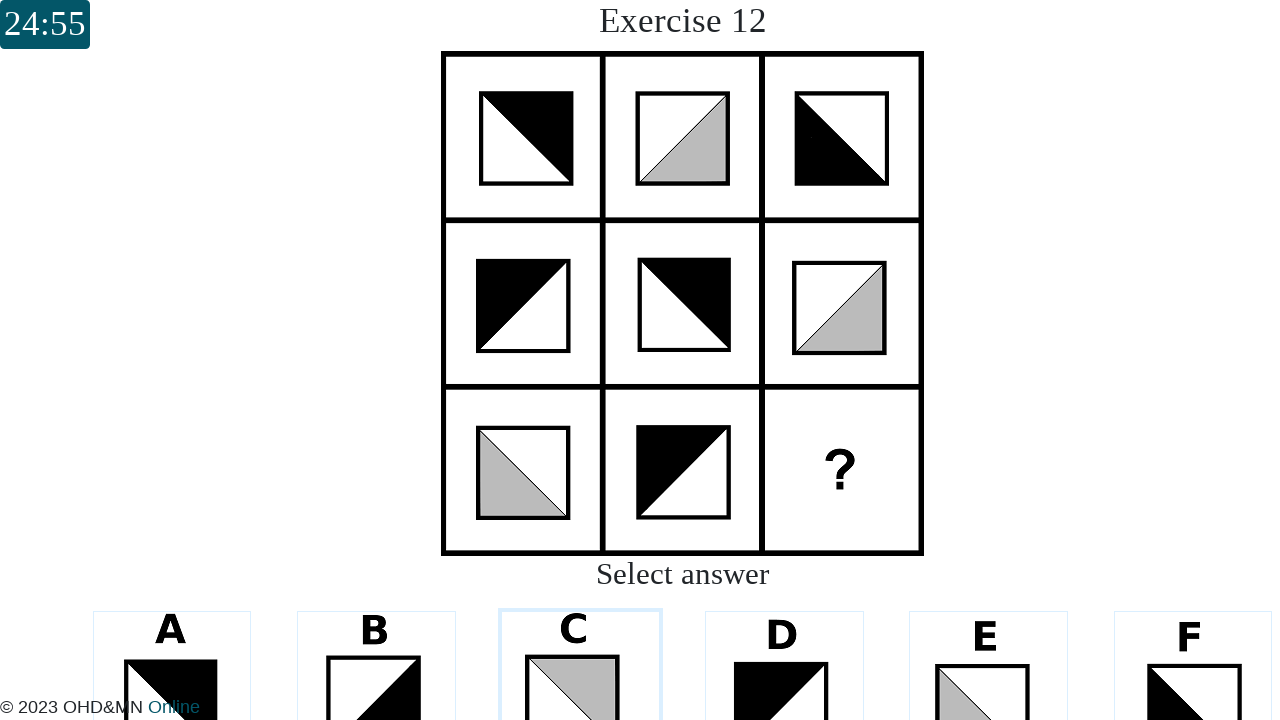

Selected answer option 2 for question 11 at (580, 644) on #question_11 div[data-answerid='2']
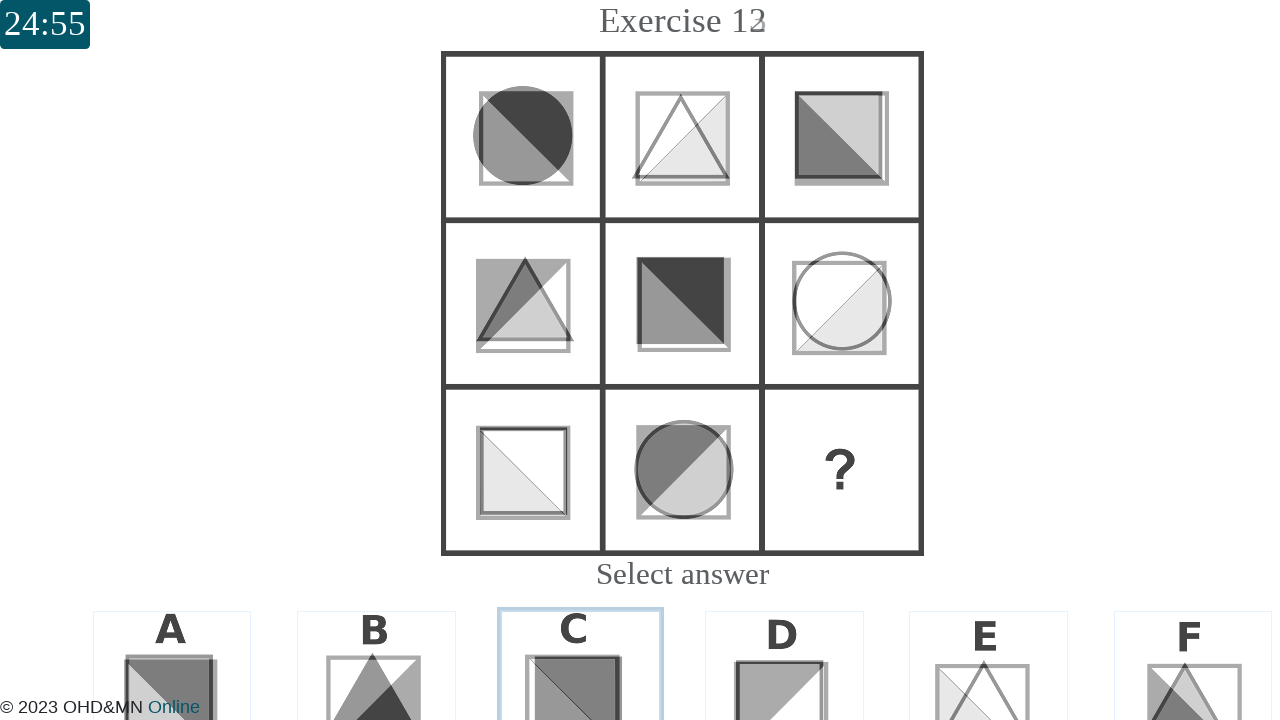

Question 12 answer option 2 is available
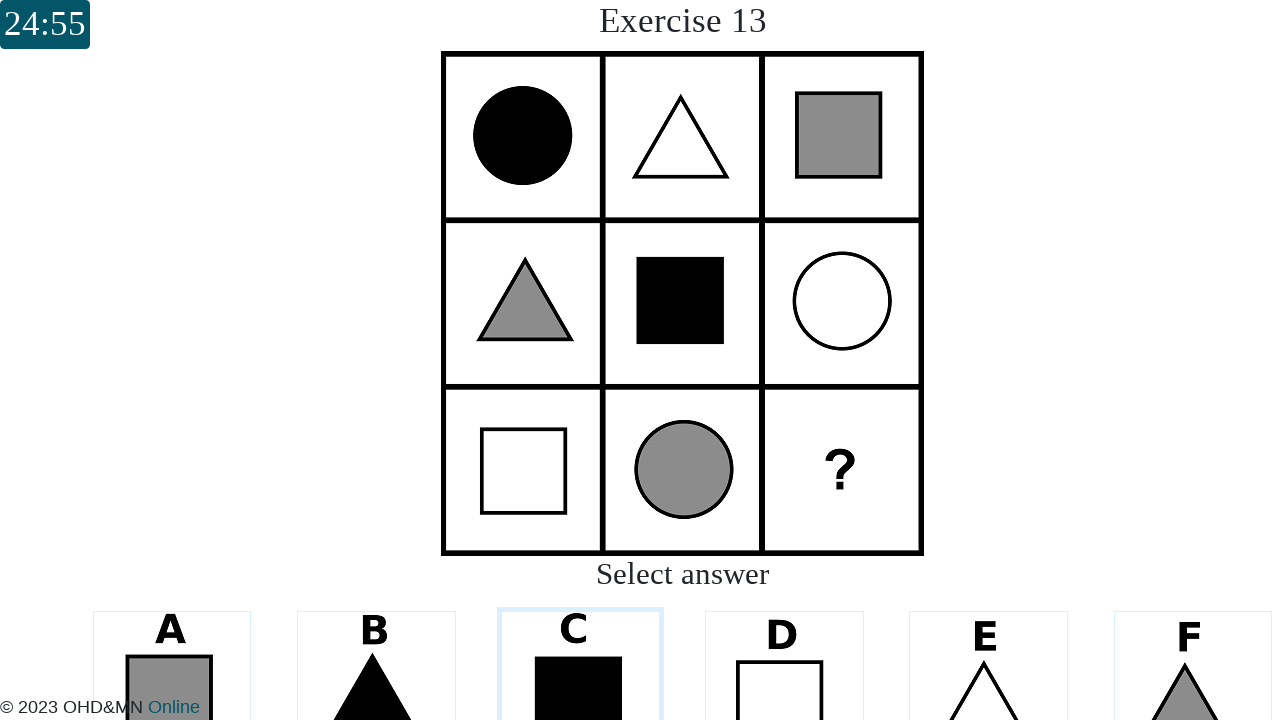

Selected answer option 2 for question 12 at (580, 644) on #question_12 div[data-answerid='2']
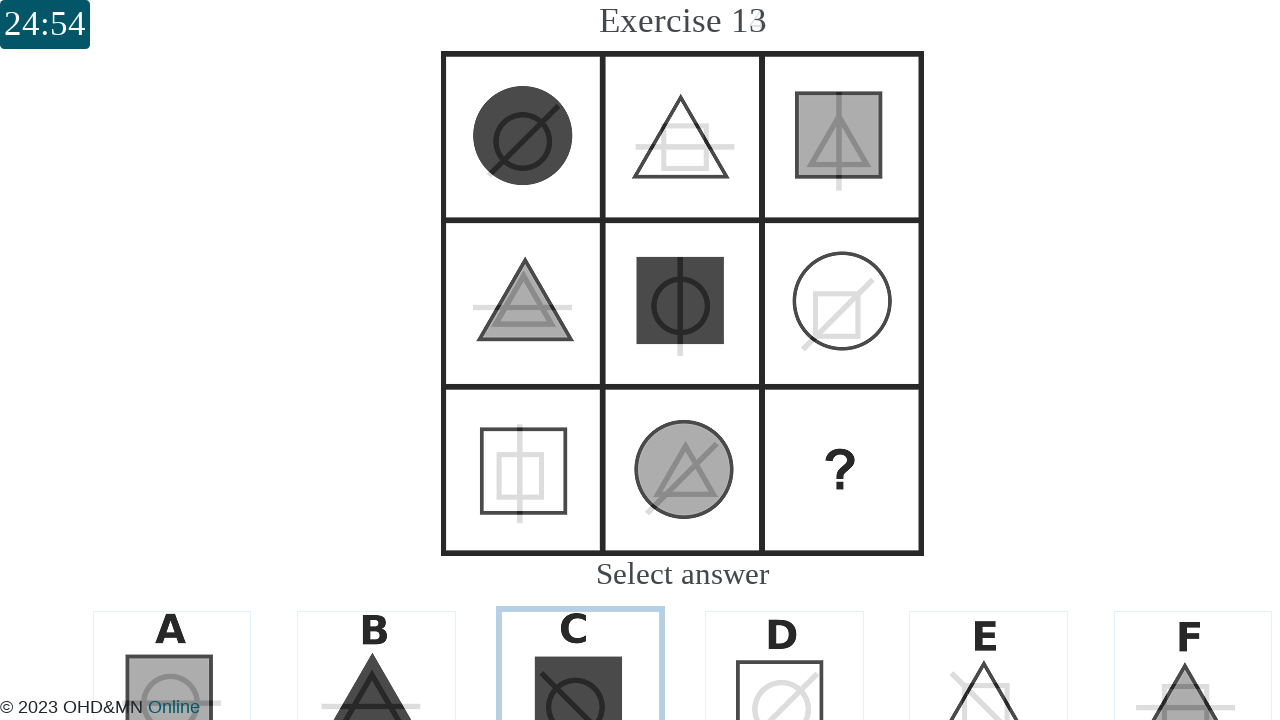

Question 13 answer option 2 is available
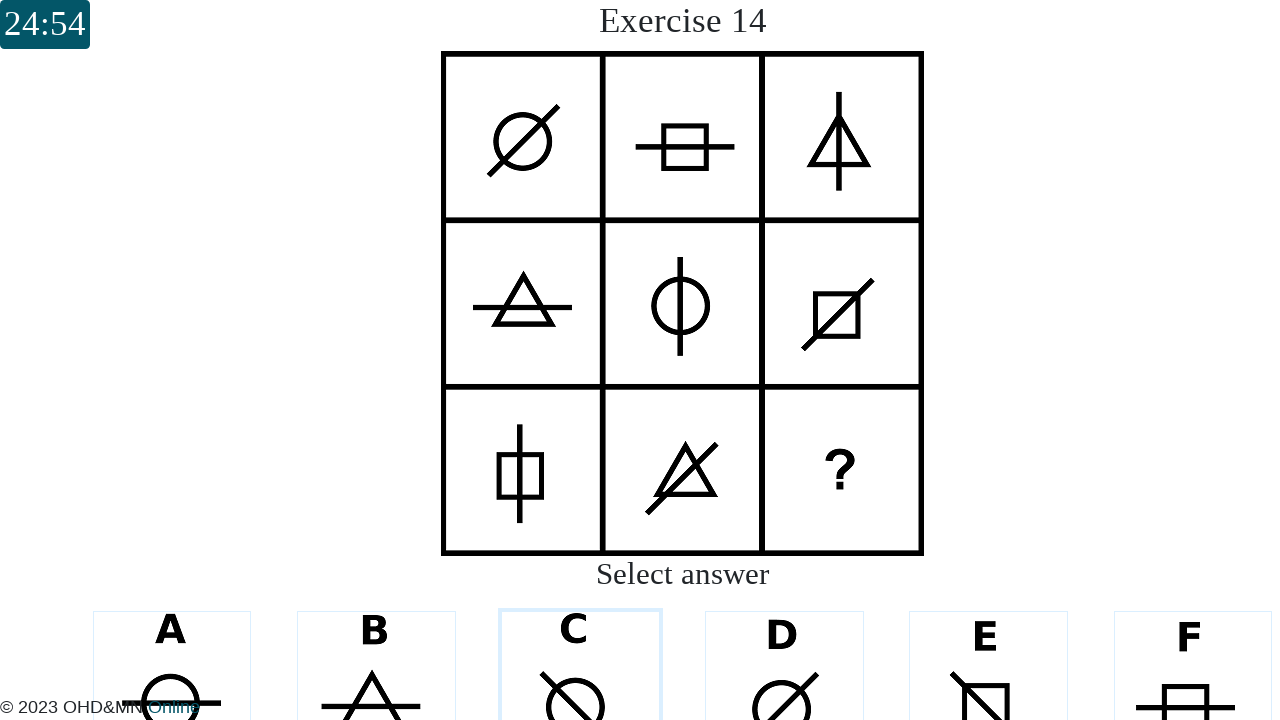

Selected answer option 2 for question 13 at (580, 644) on #question_13 div[data-answerid='2']
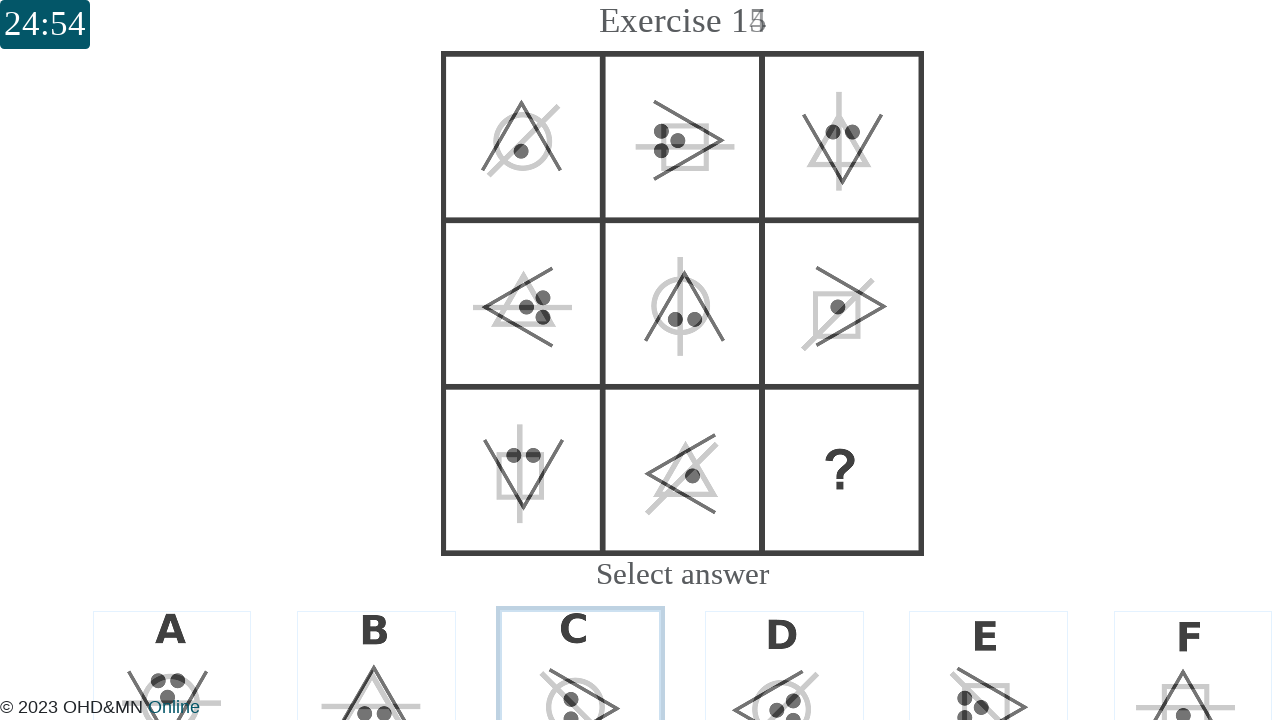

Question 14 answer option 2 is available
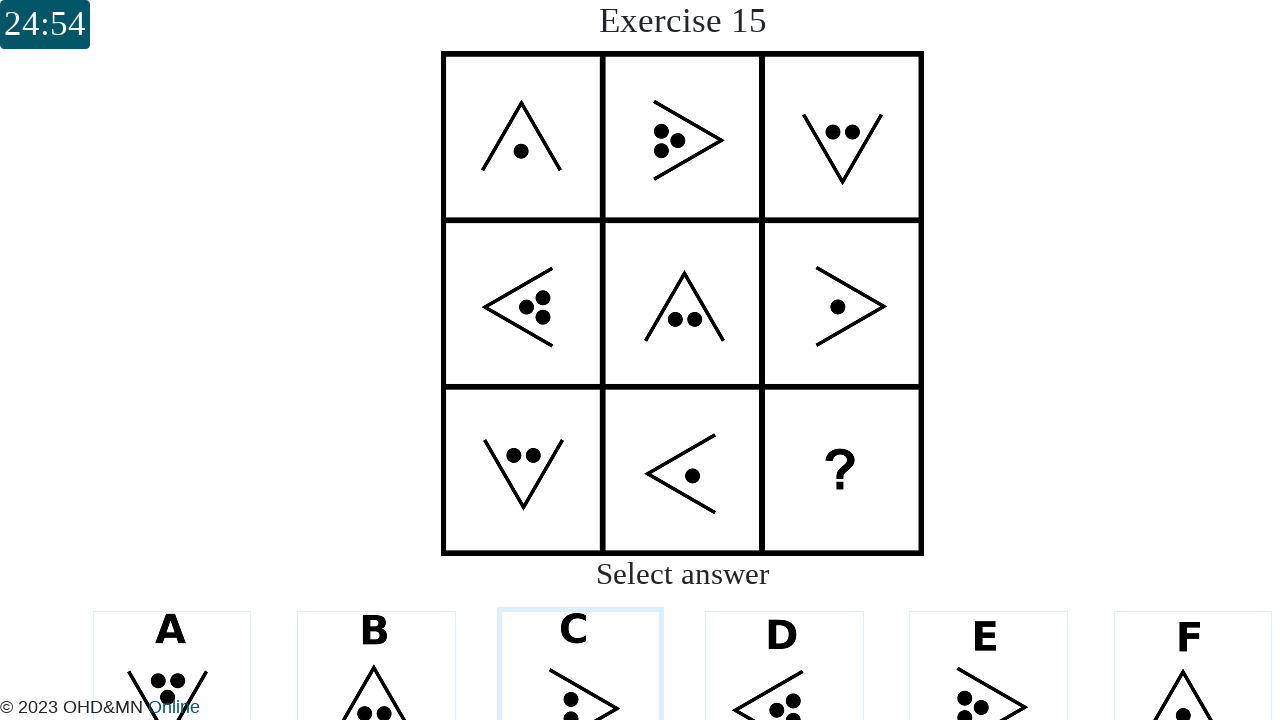

Selected answer option 2 for question 14 at (580, 644) on #question_14 div[data-answerid='2']
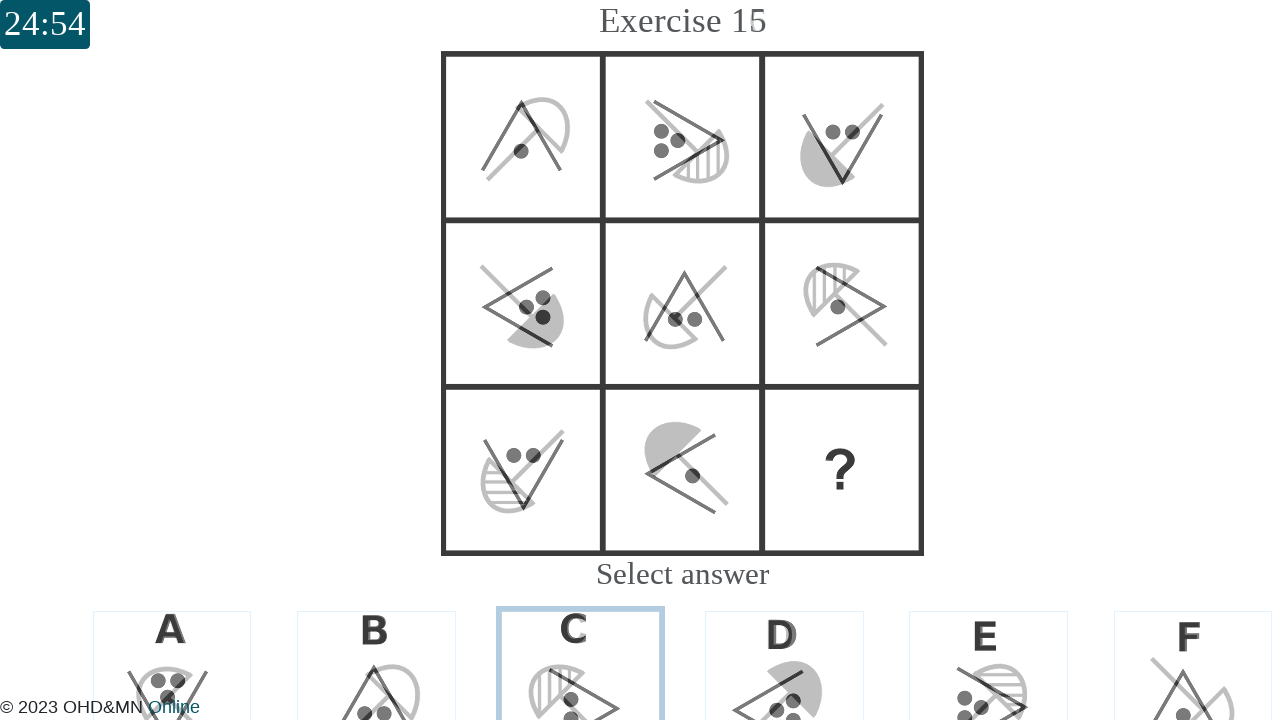

Question 15 answer option 2 is available
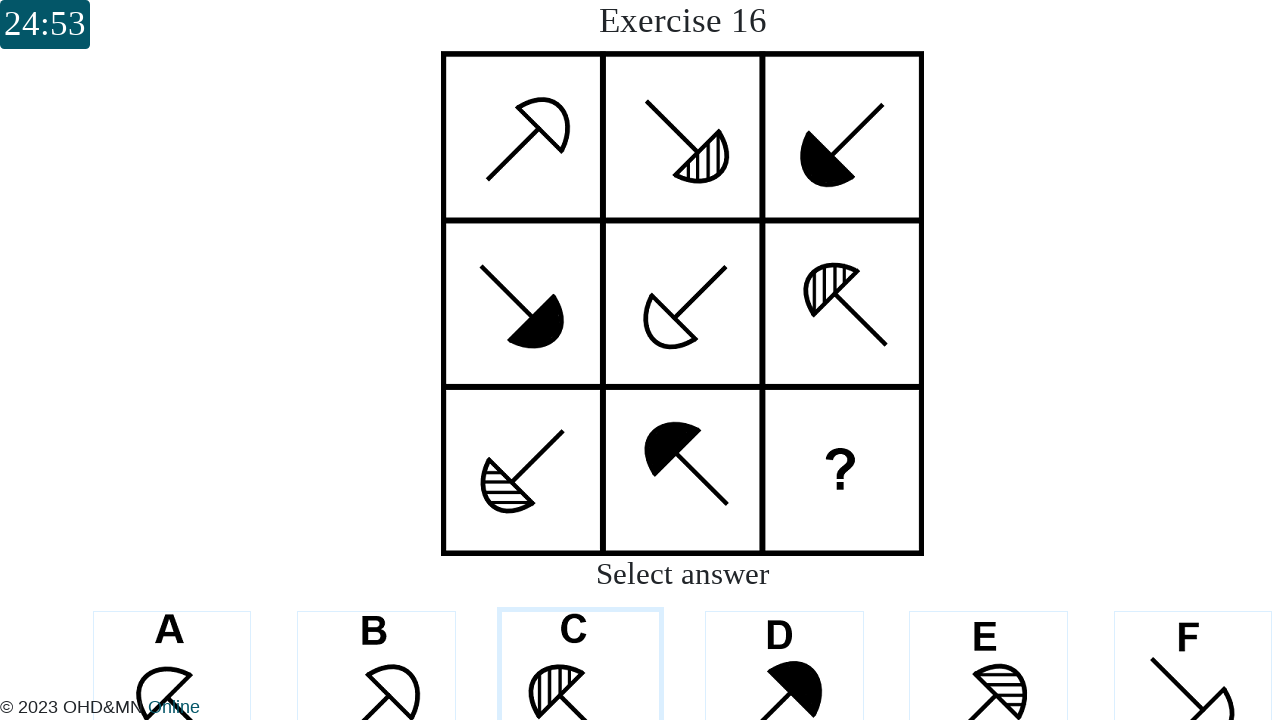

Selected answer option 2 for question 15 at (580, 644) on #question_15 div[data-answerid='2']
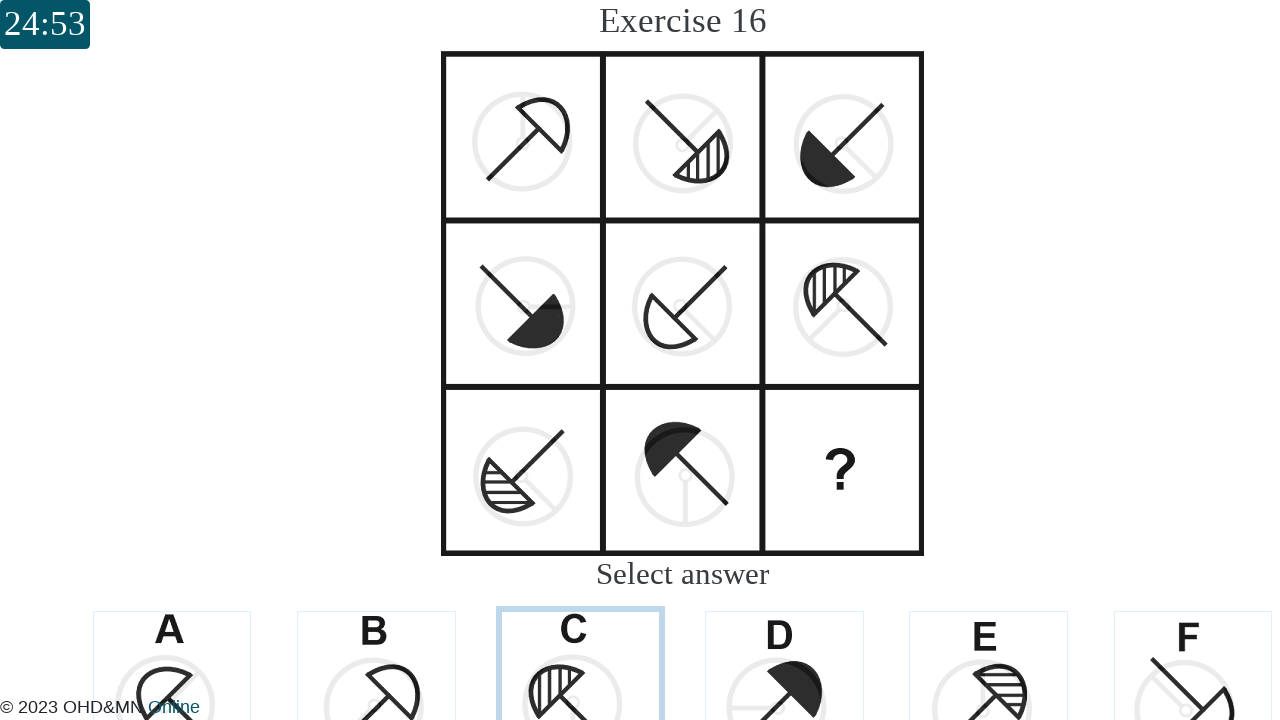

Question 16 answer option 2 is available
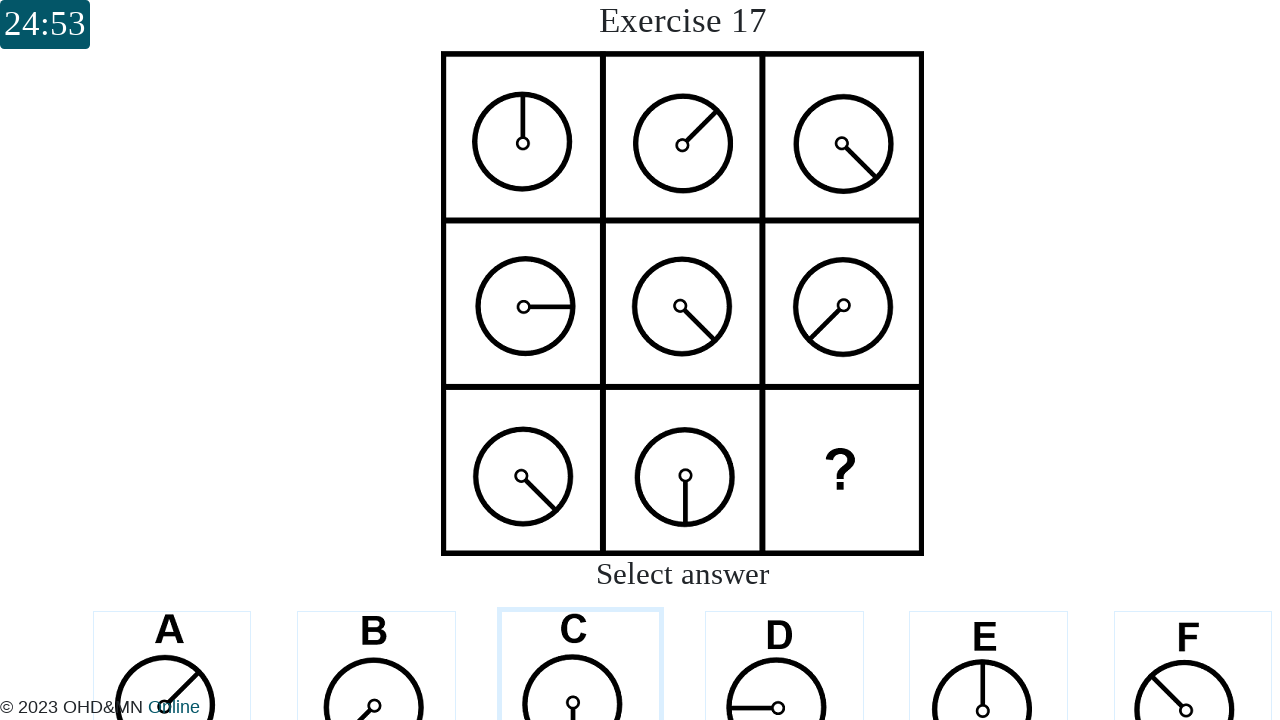

Selected answer option 2 for question 16 at (580, 644) on #question_16 div[data-answerid='2']
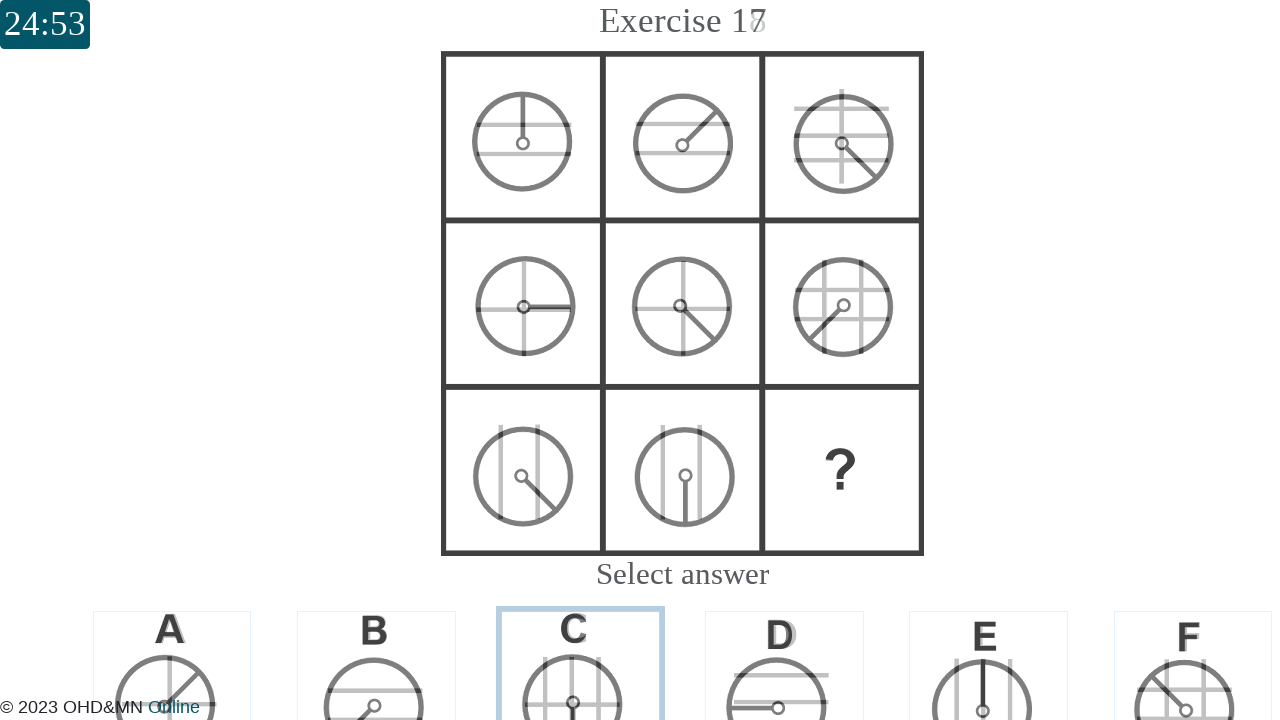

Question 17 answer option 2 is available
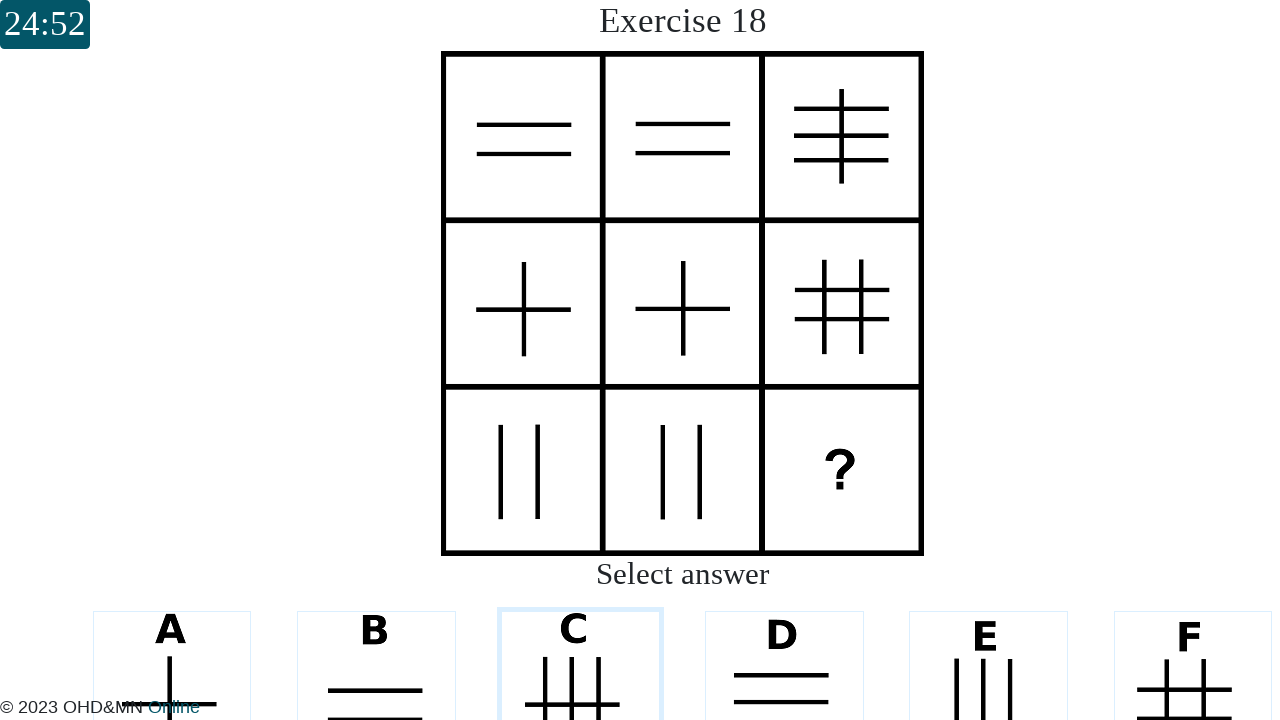

Selected answer option 2 for question 17 at (580, 644) on #question_17 div[data-answerid='2']
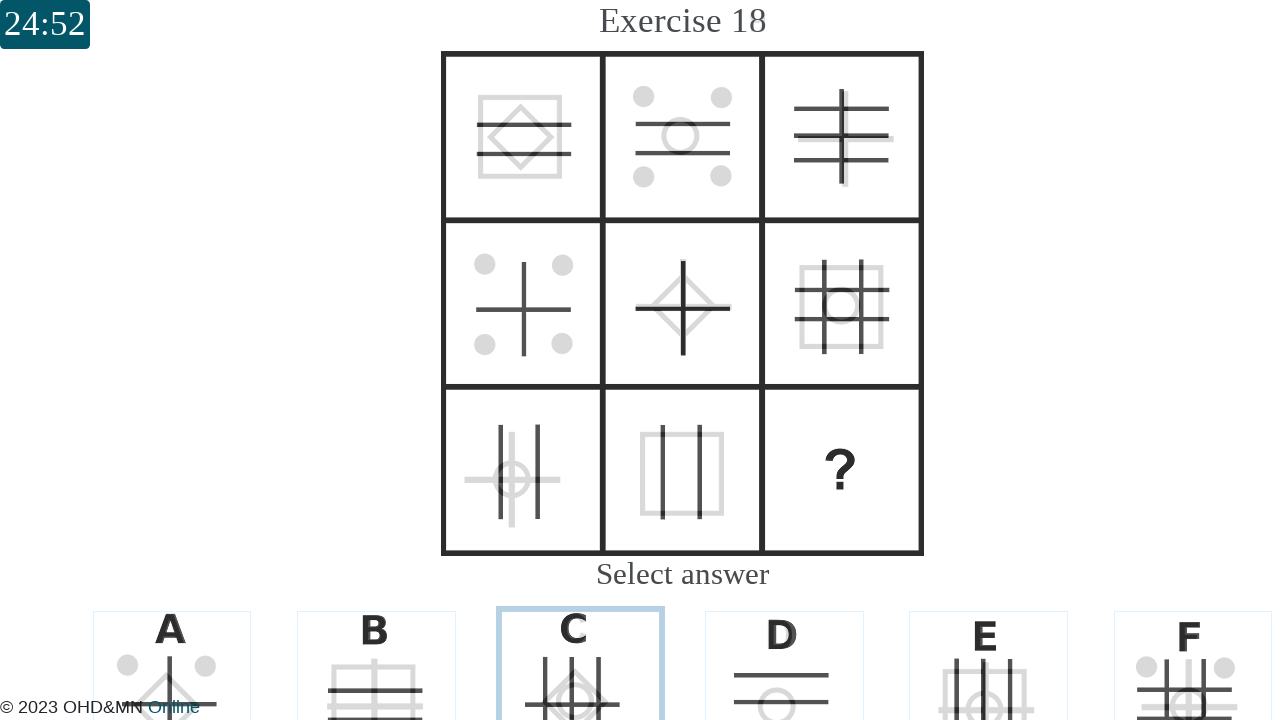

Question 18 answer option 2 is available
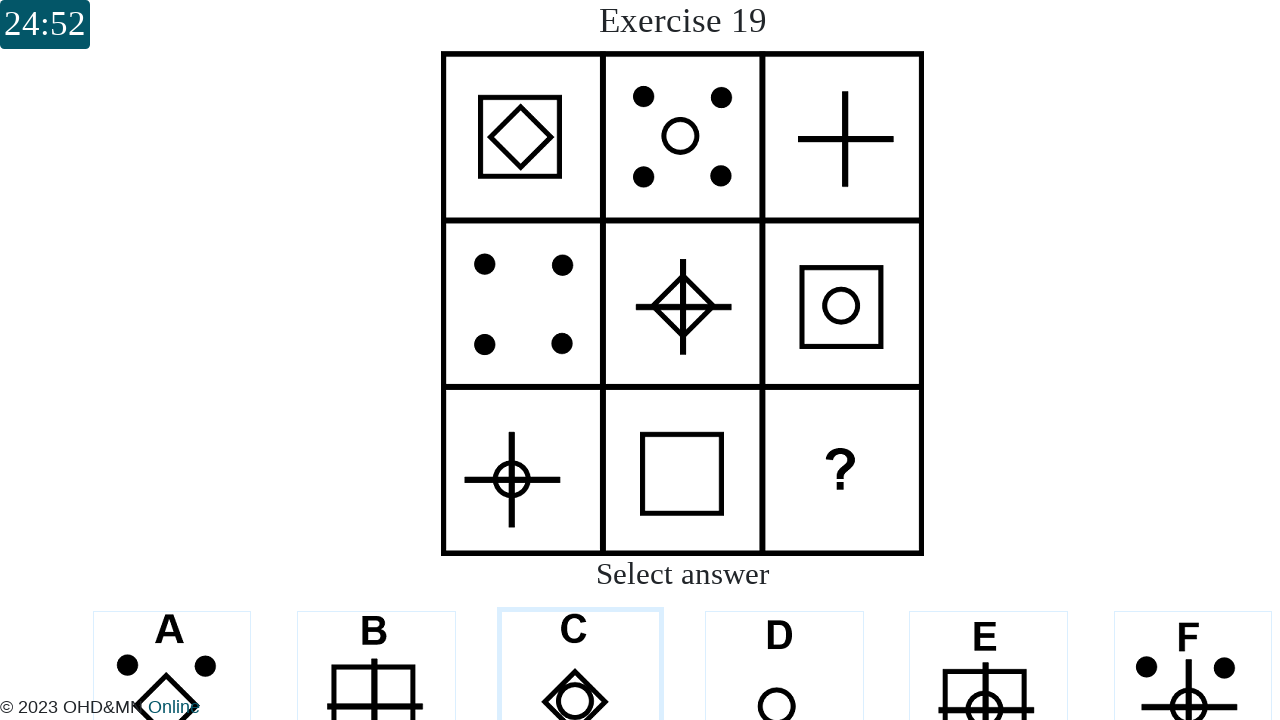

Selected answer option 2 for question 18 at (580, 644) on #question_18 div[data-answerid='2']
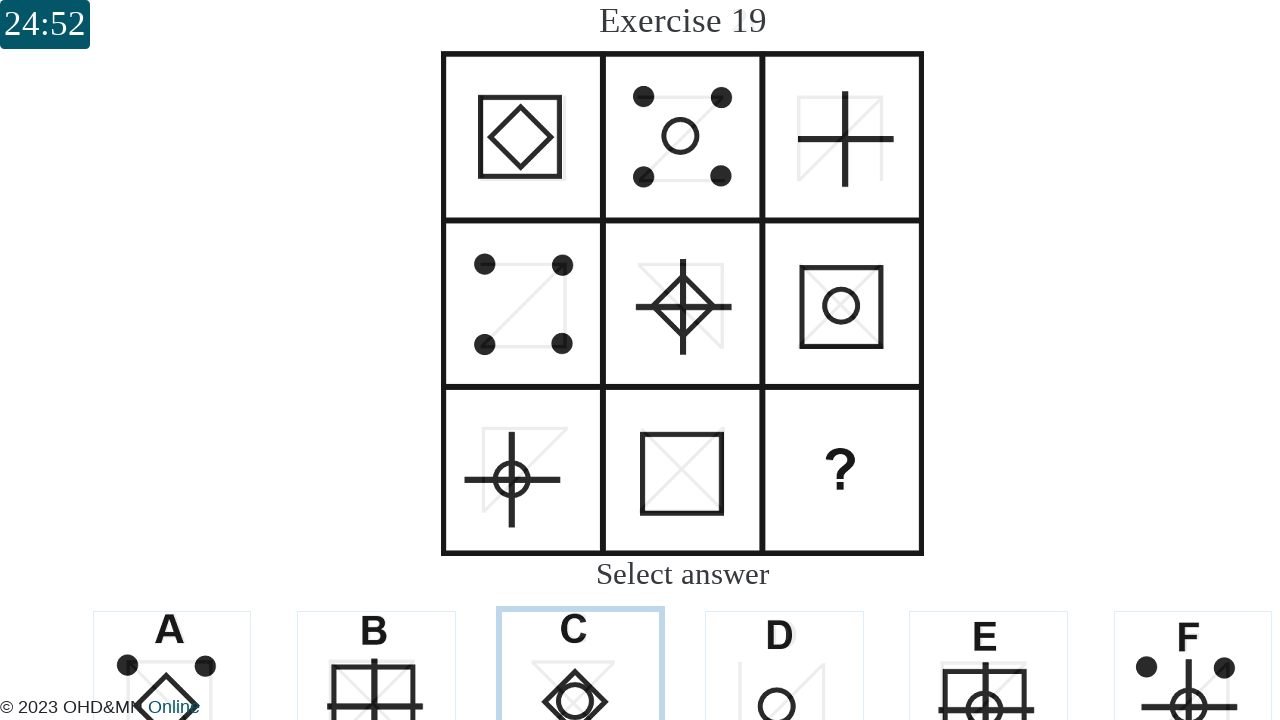

Question 19 answer option 2 is available
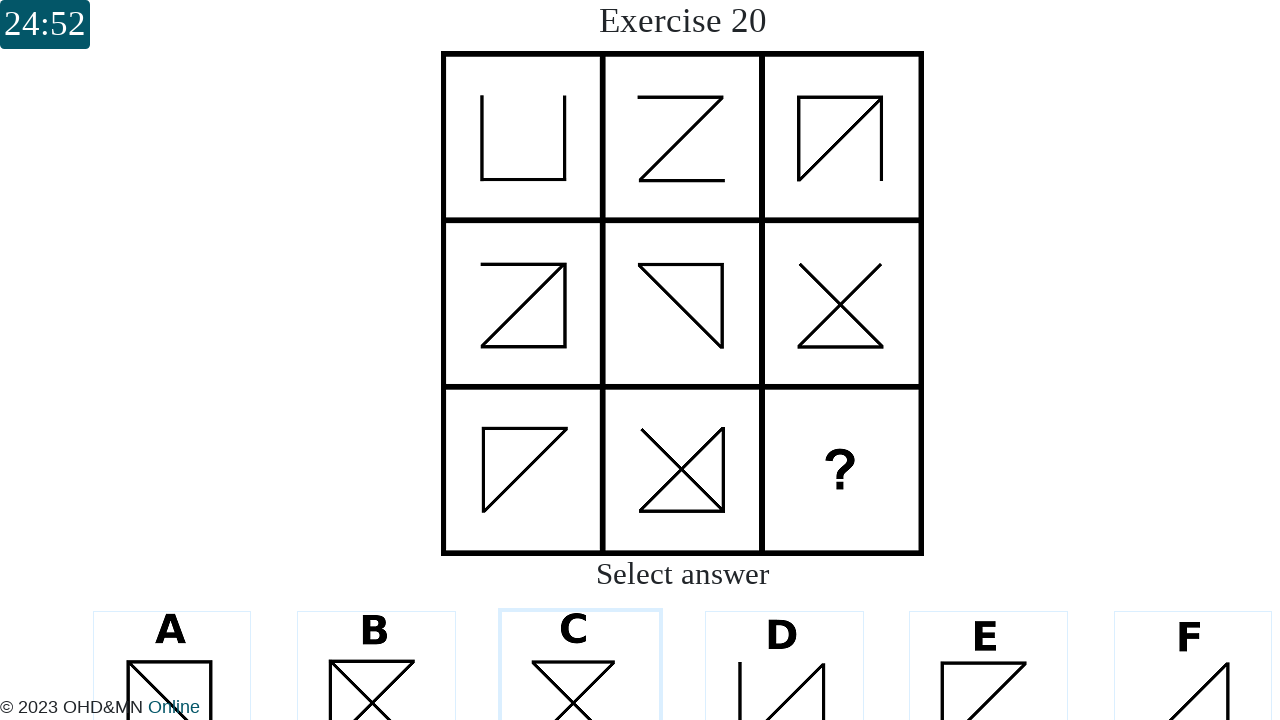

Selected answer option 2 for question 19 at (580, 644) on #question_19 div[data-answerid='2']
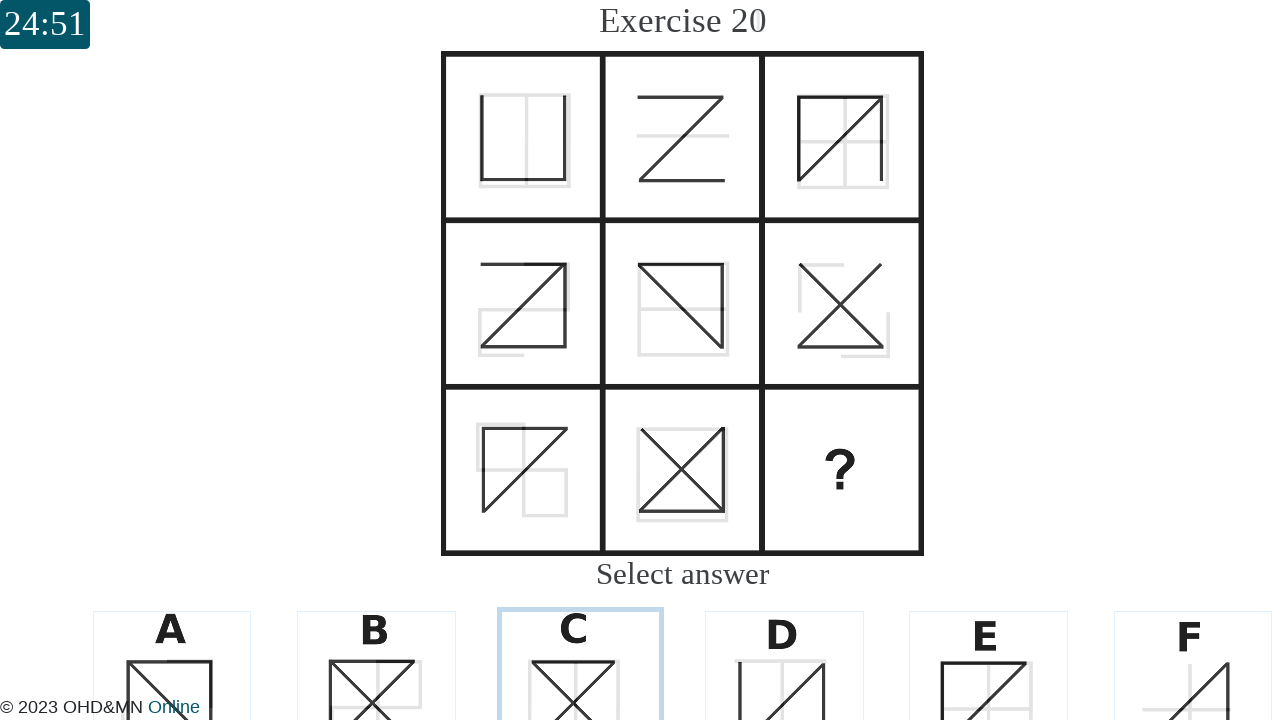

Question 20 answer option 2 is available
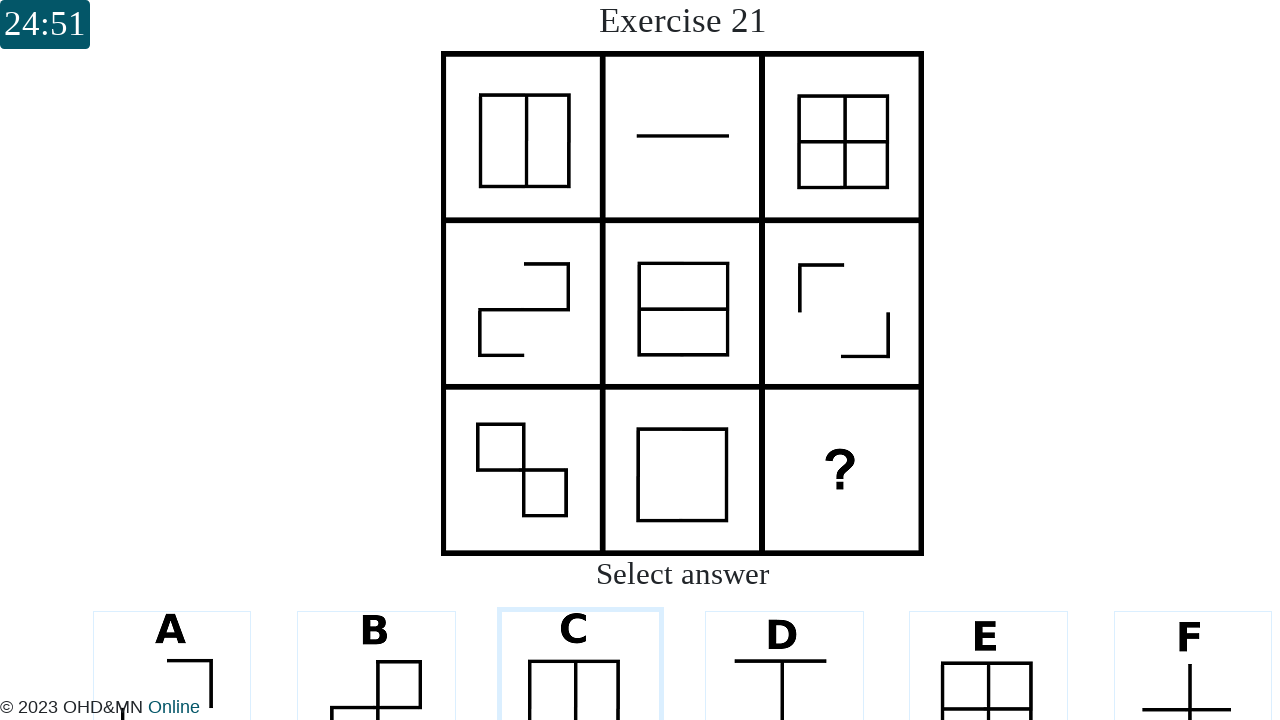

Selected answer option 2 for question 20 at (580, 644) on #question_20 div[data-answerid='2']
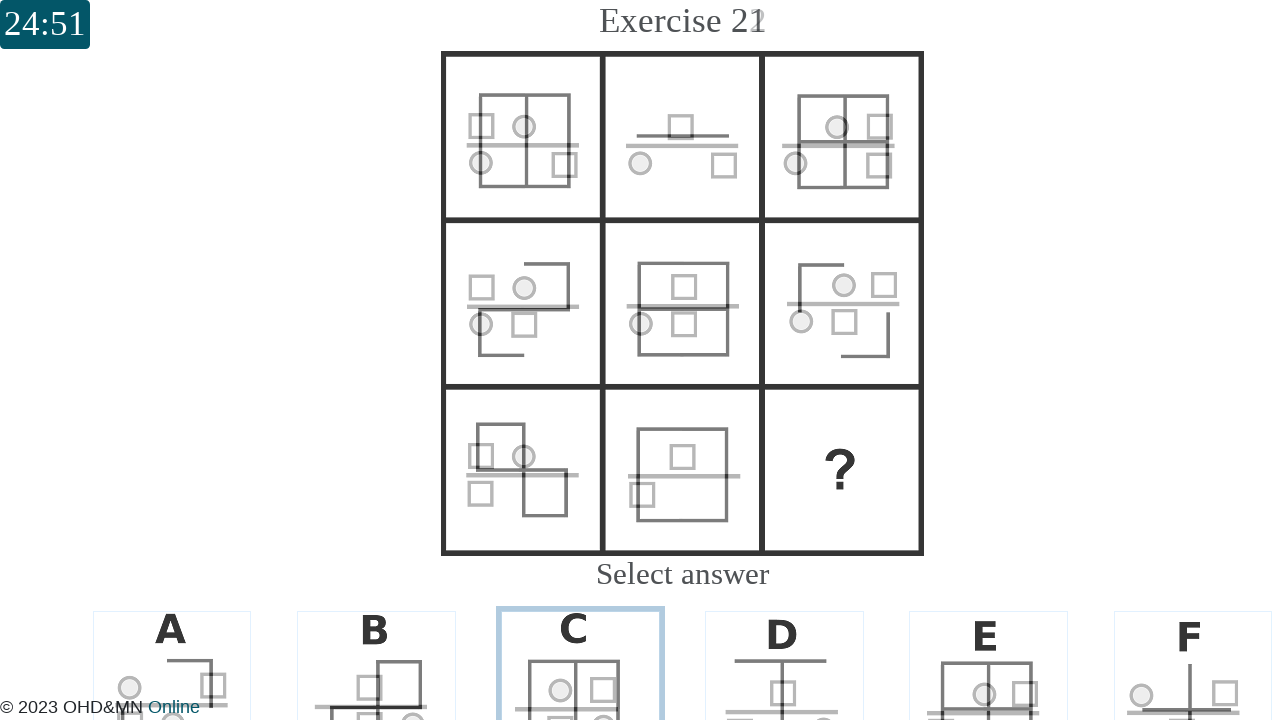

Question 21 answer option 2 is available
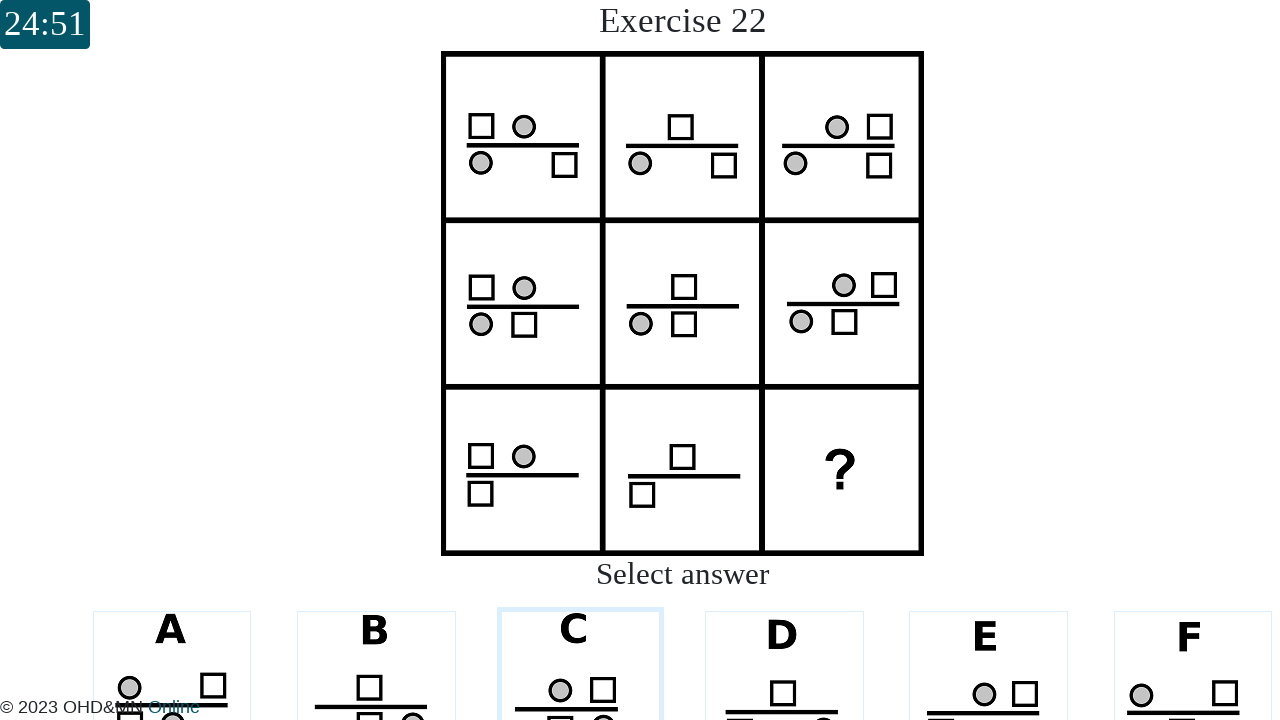

Selected answer option 2 for question 21 at (580, 644) on #question_21 div[data-answerid='2']
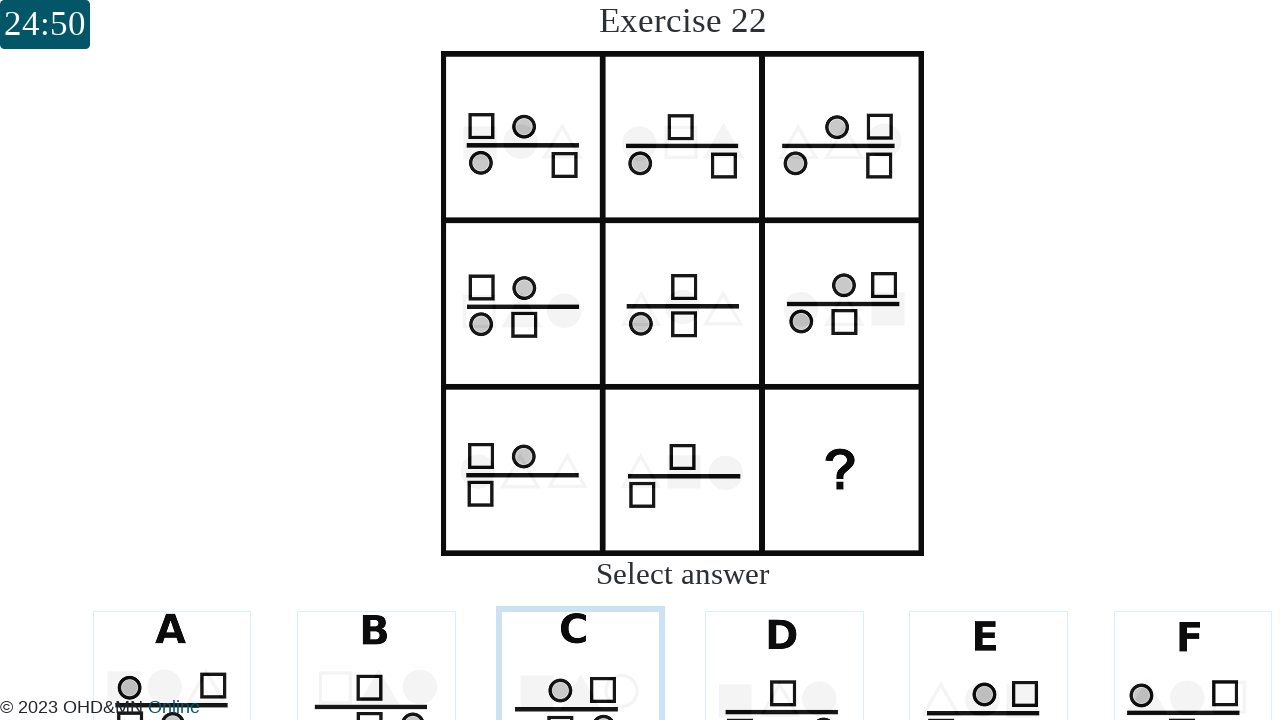

Question 22 answer option 2 is available
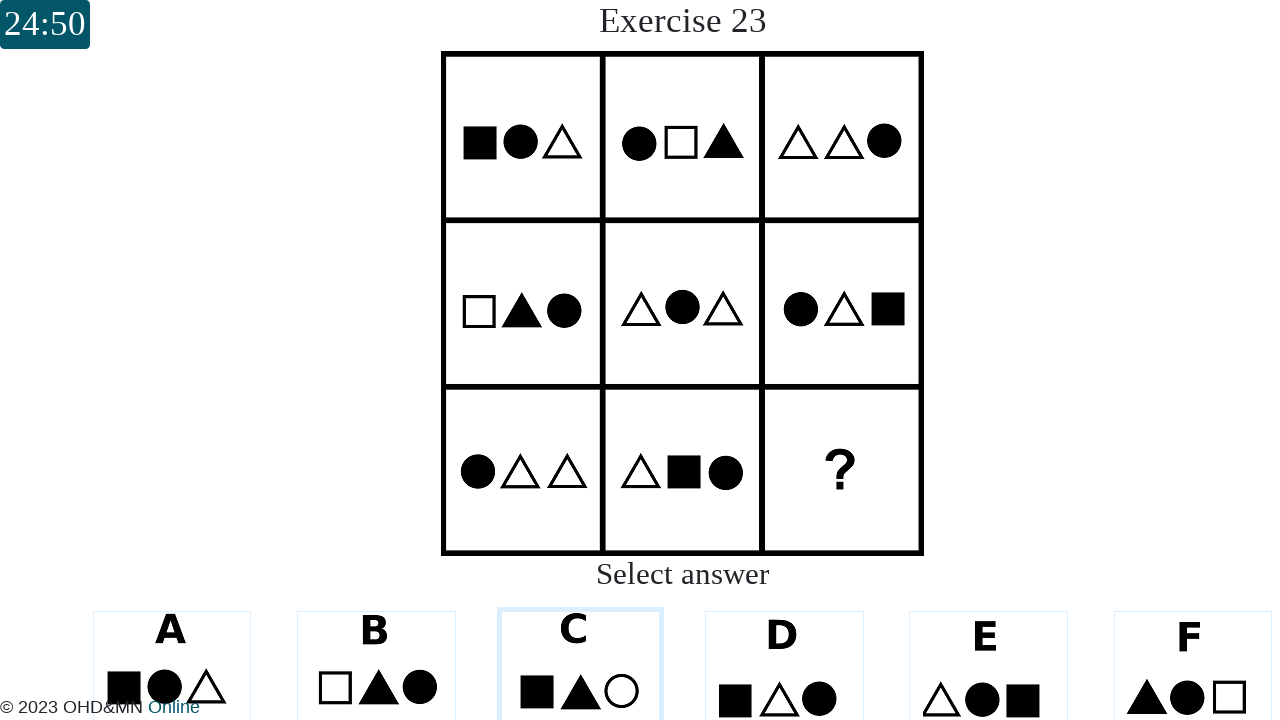

Selected answer option 2 for question 22 at (580, 644) on #question_22 div[data-answerid='2']
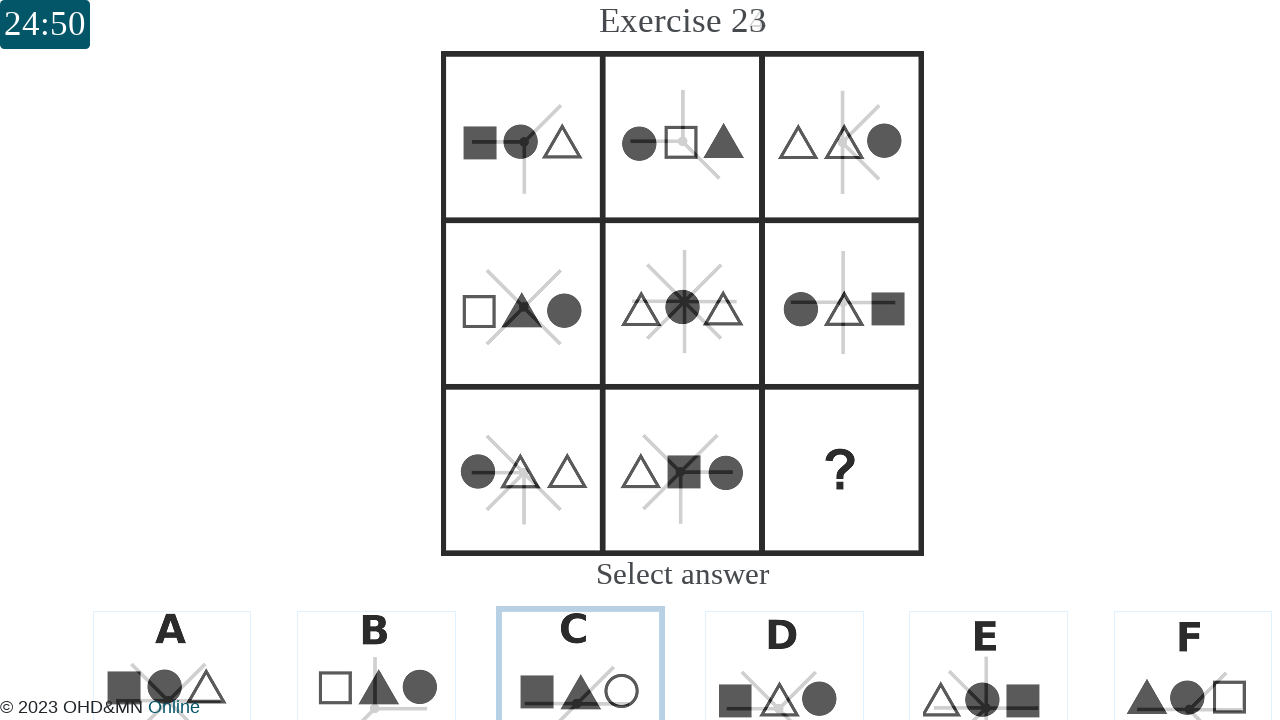

Question 23 answer option 2 is available
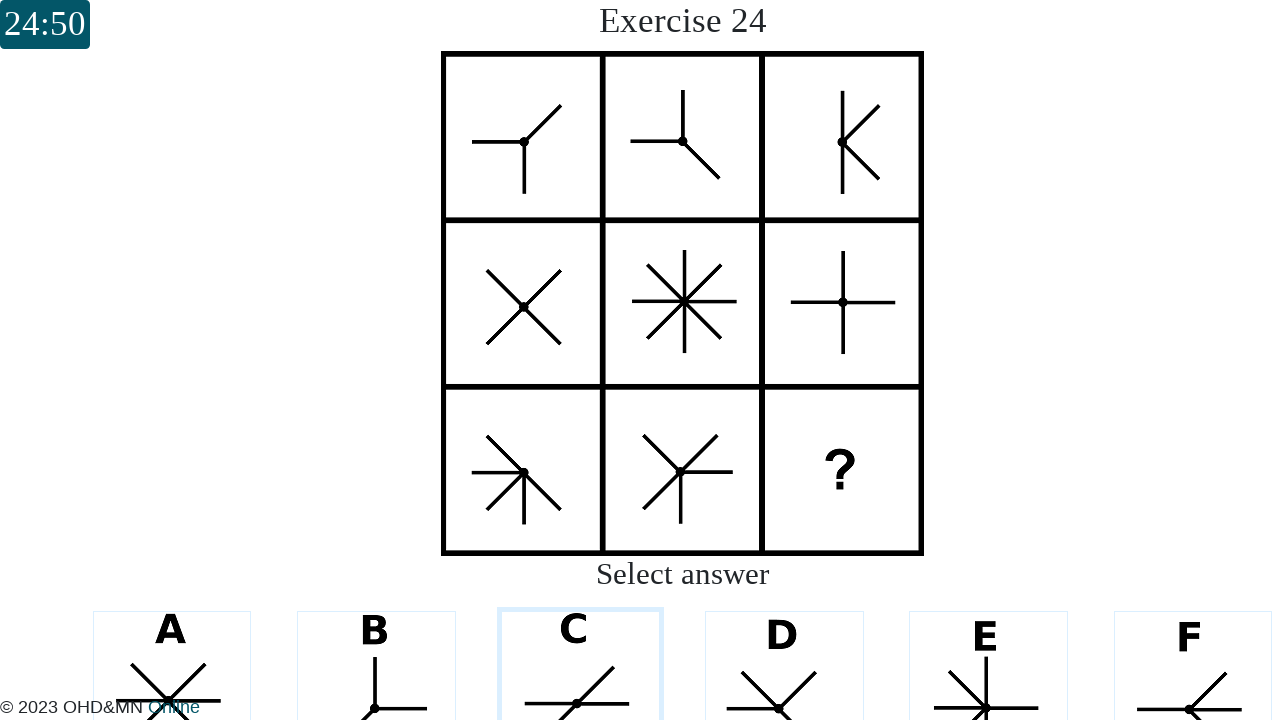

Selected answer option 2 for question 23 at (580, 644) on #question_23 div[data-answerid='2']
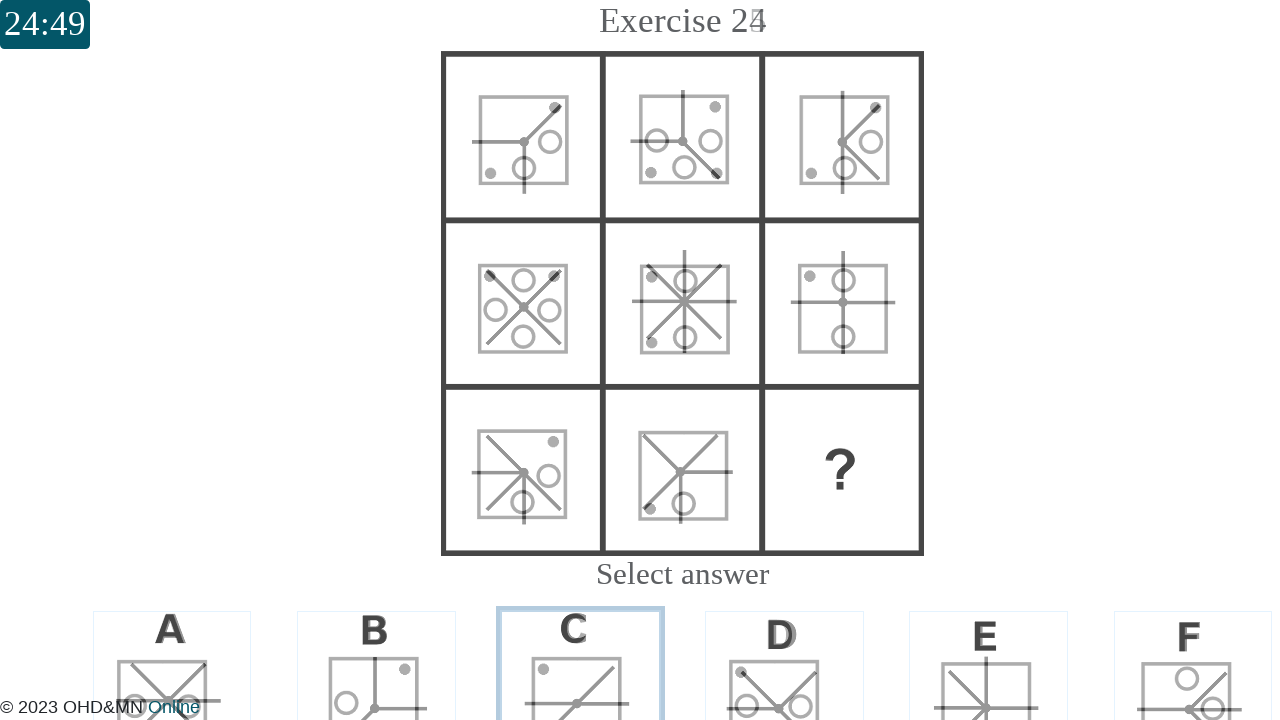

Question 24 answer option 2 is available
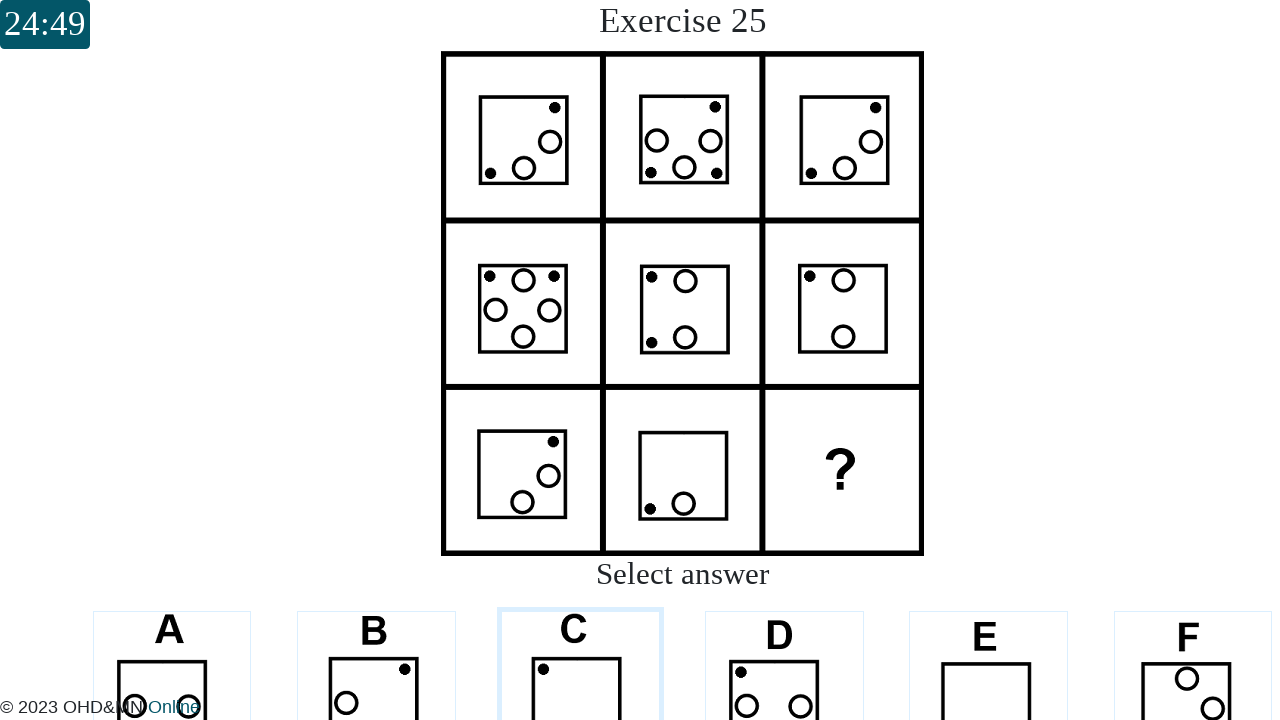

Selected answer option 2 for question 24 at (580, 644) on #question_24 div[data-answerid='2']
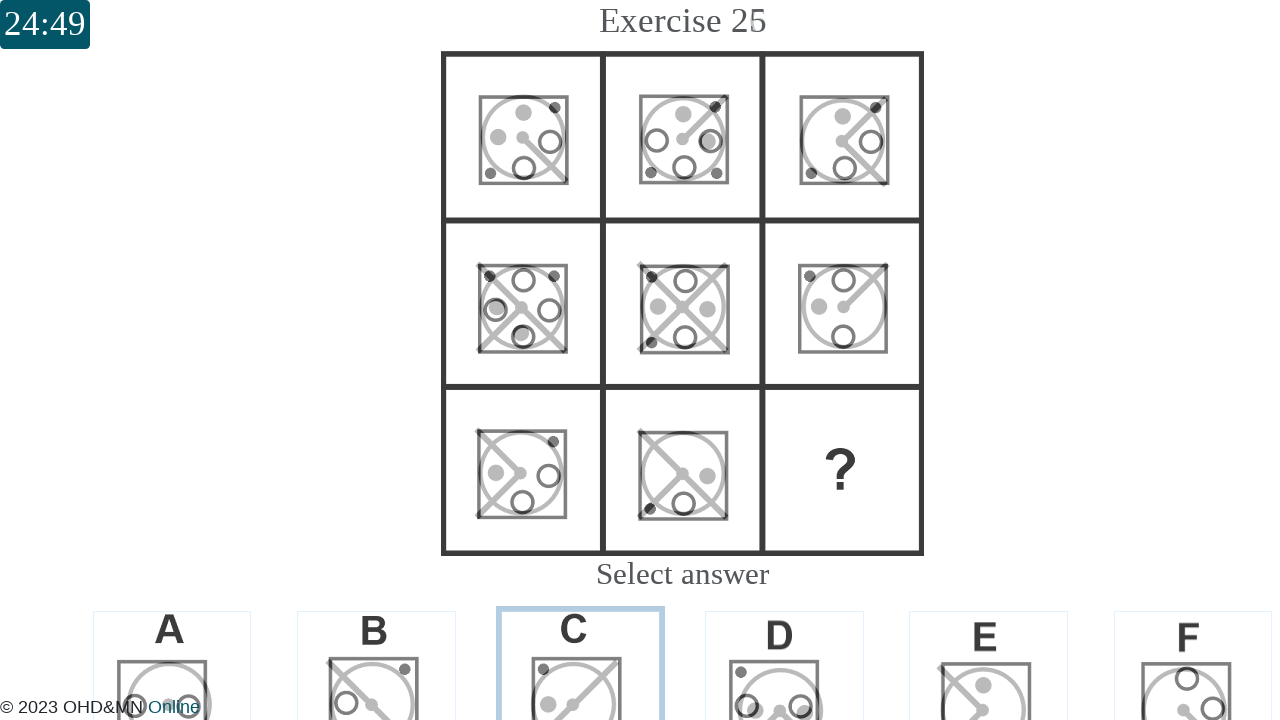

Question 25 answer option 2 is available
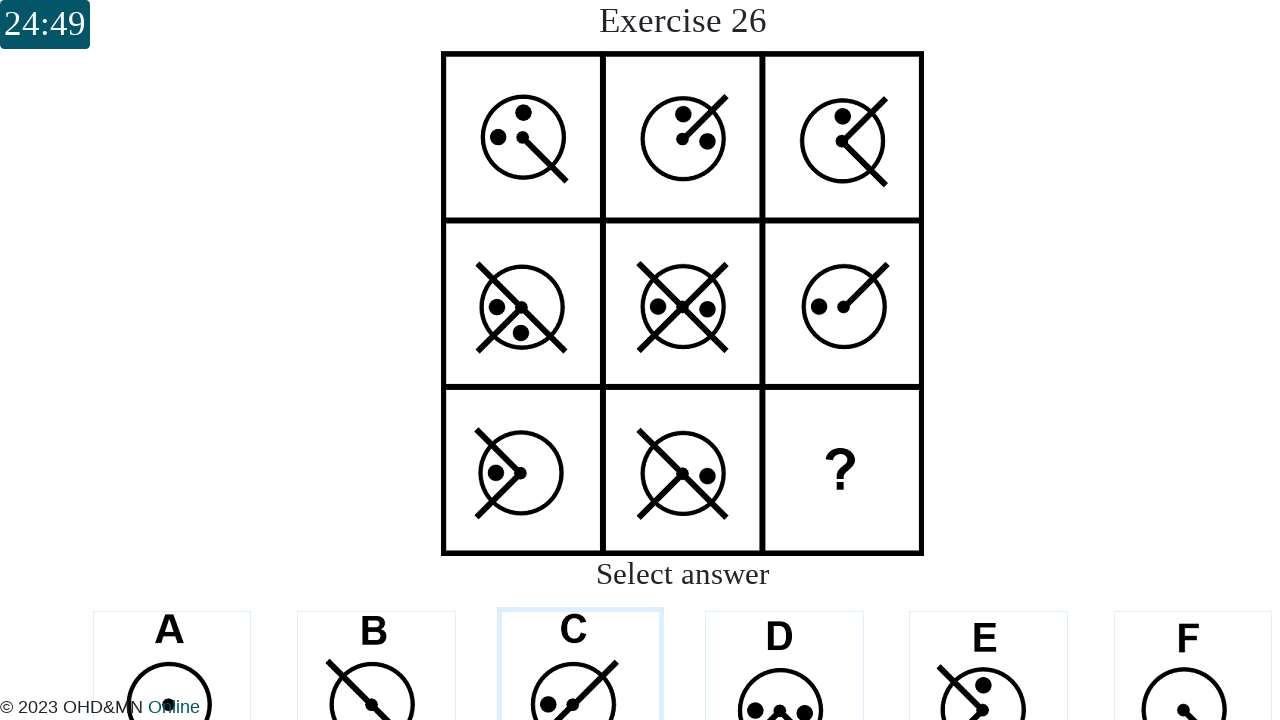

Selected answer option 2 for question 25 at (580, 644) on #question_25 div[data-answerid='2']
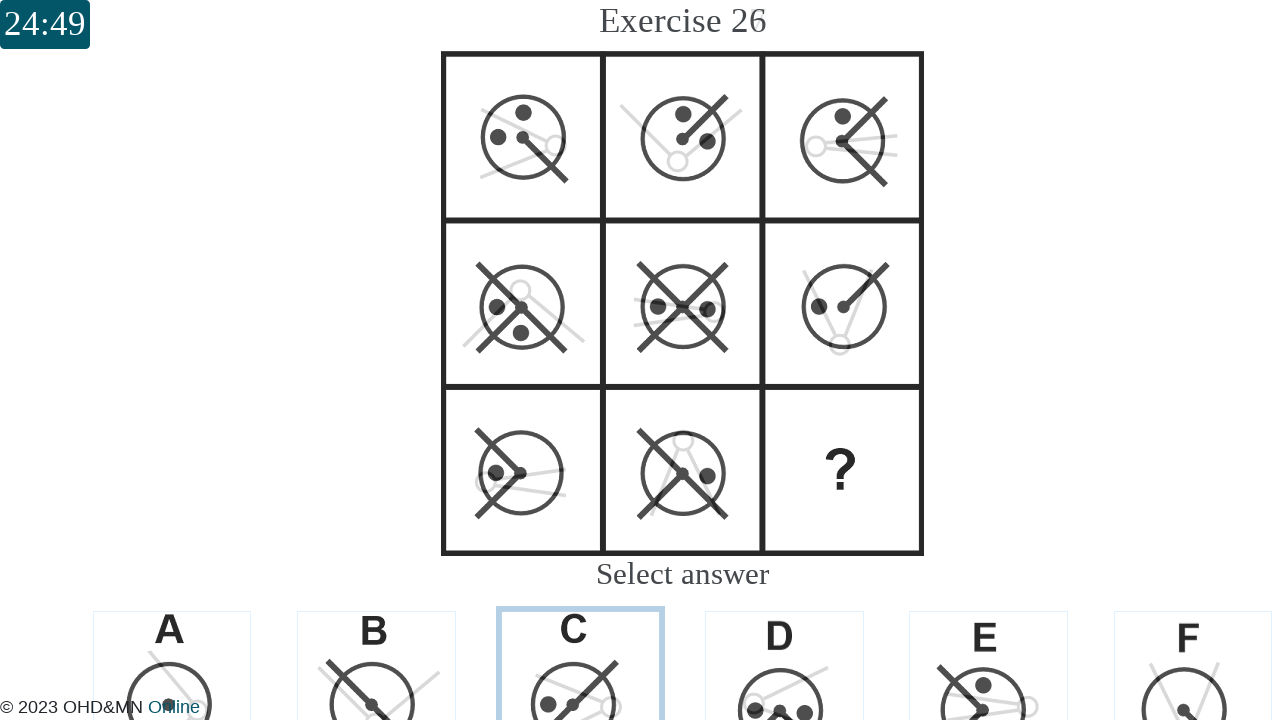

Question 26 answer option 2 is available
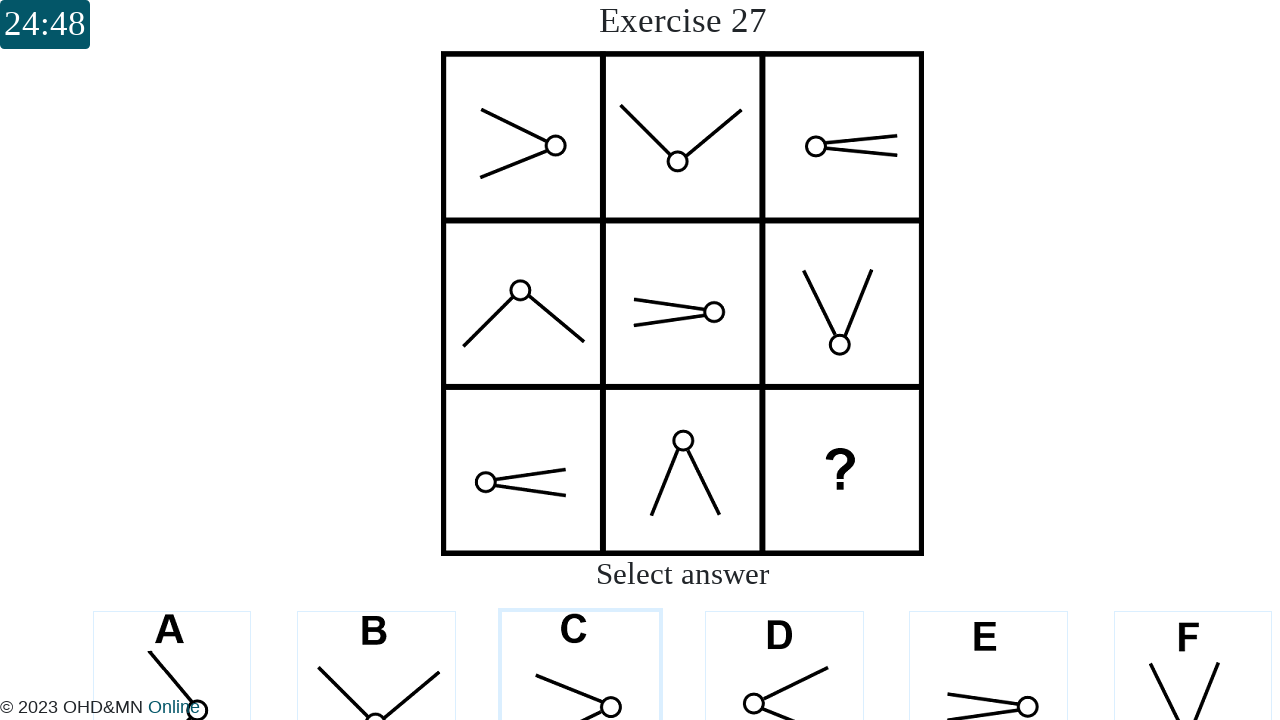

Selected answer option 2 for question 26 at (580, 644) on #question_26 div[data-answerid='2']
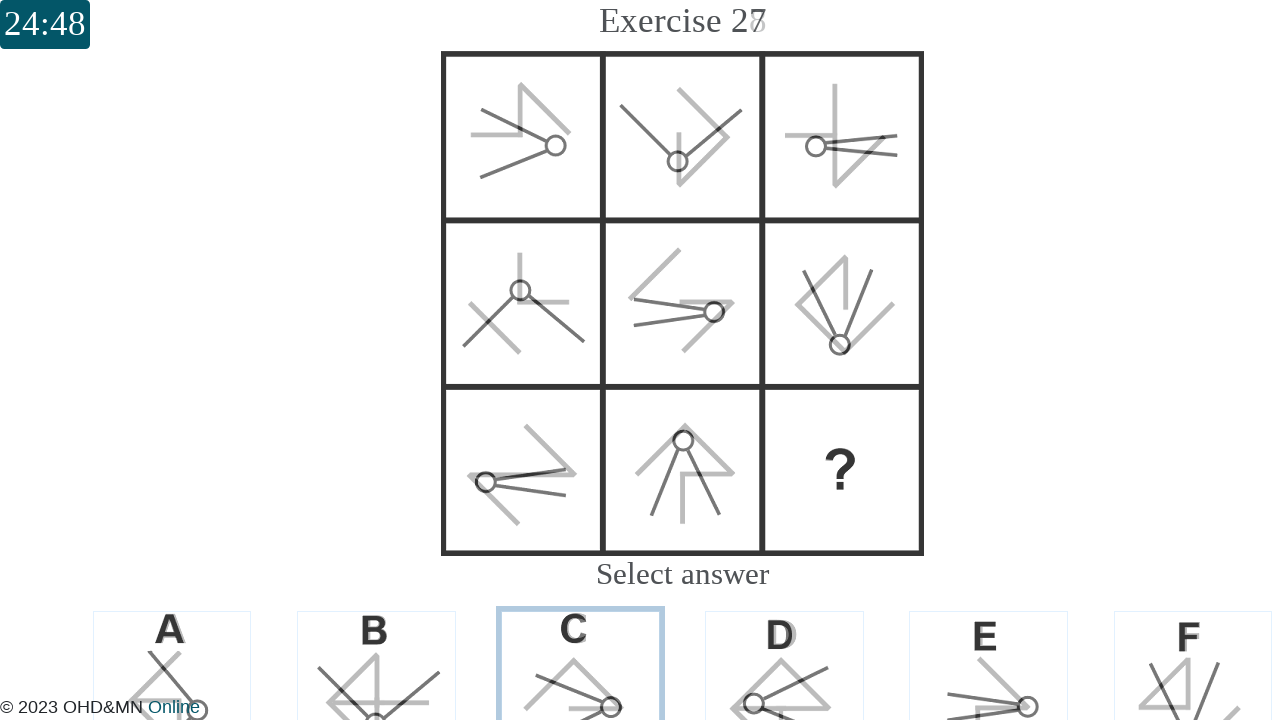

Question 27 answer option 2 is available
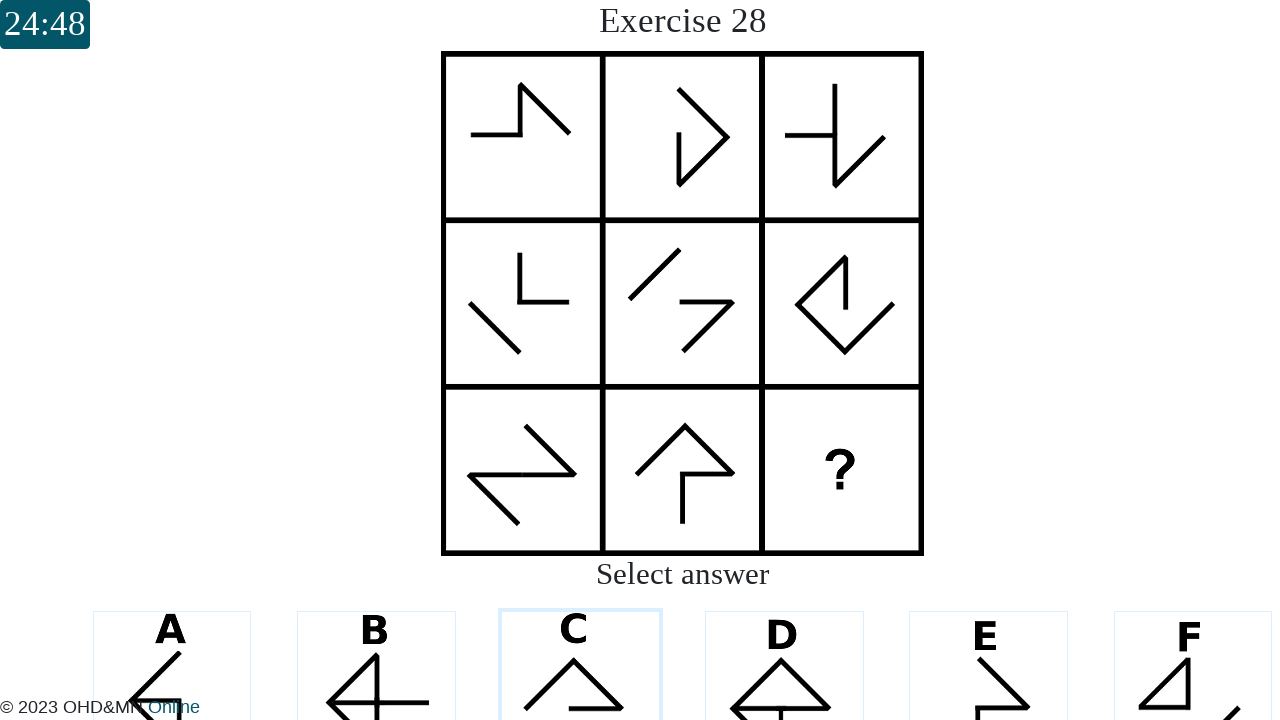

Selected answer option 2 for question 27 at (580, 644) on #question_27 div[data-answerid='2']
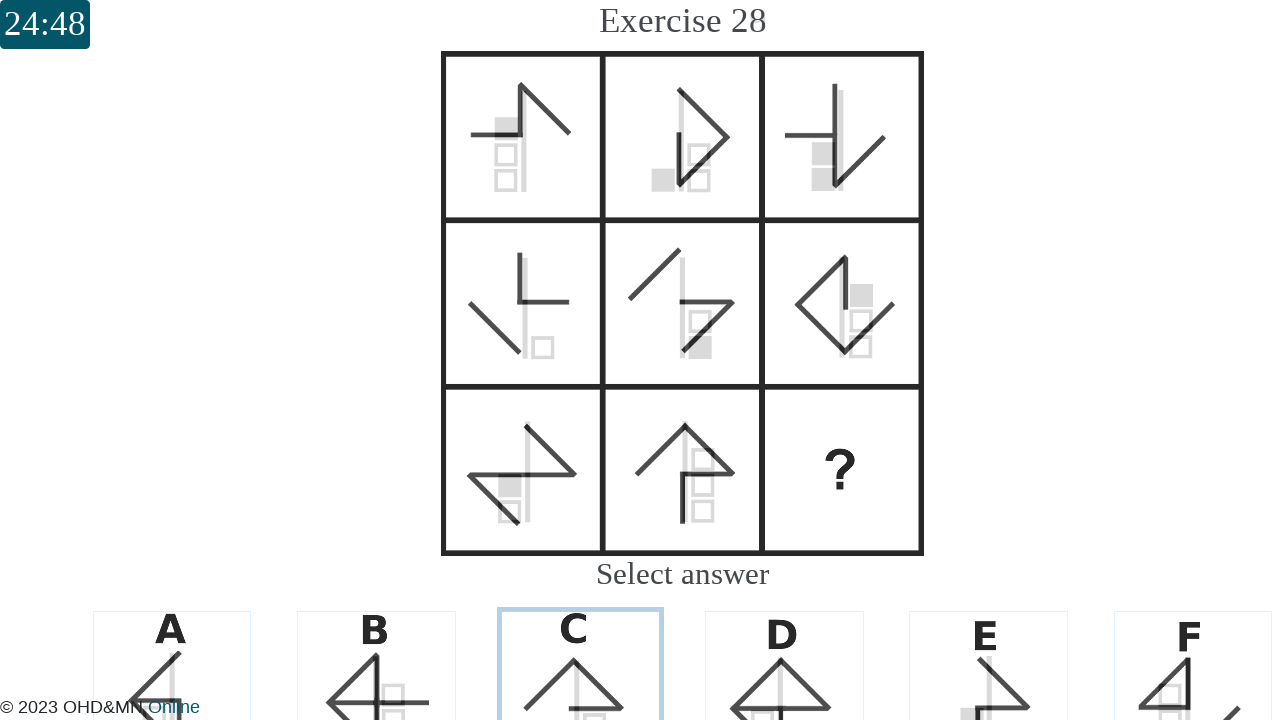

Question 28 answer option 2 is available
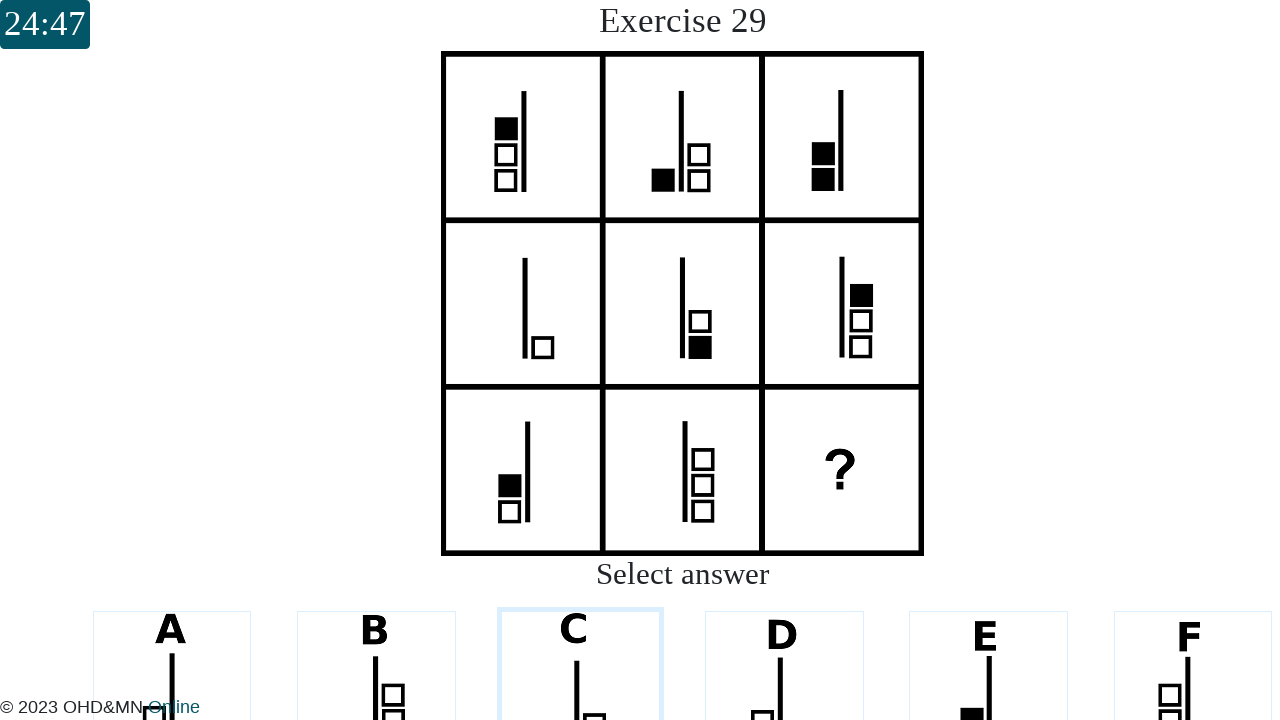

Selected answer option 2 for question 28 at (580, 644) on #question_28 div[data-answerid='2']
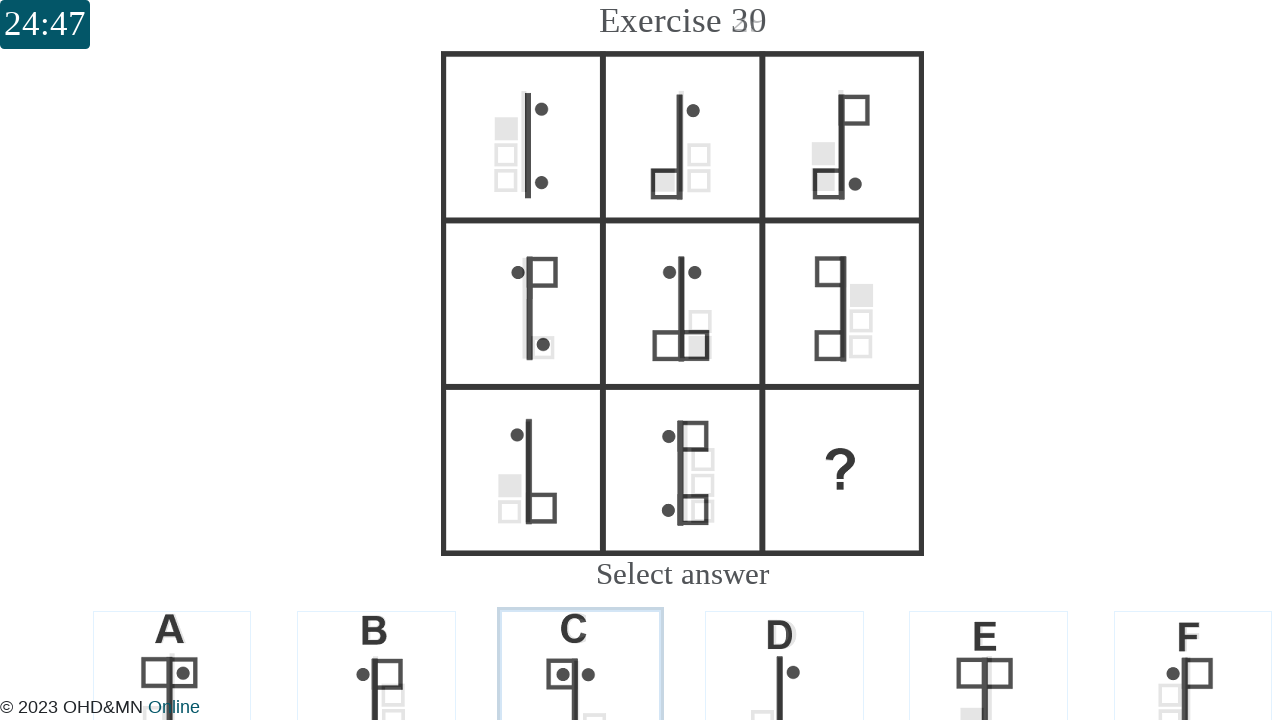

Question 29 answer option 2 is available
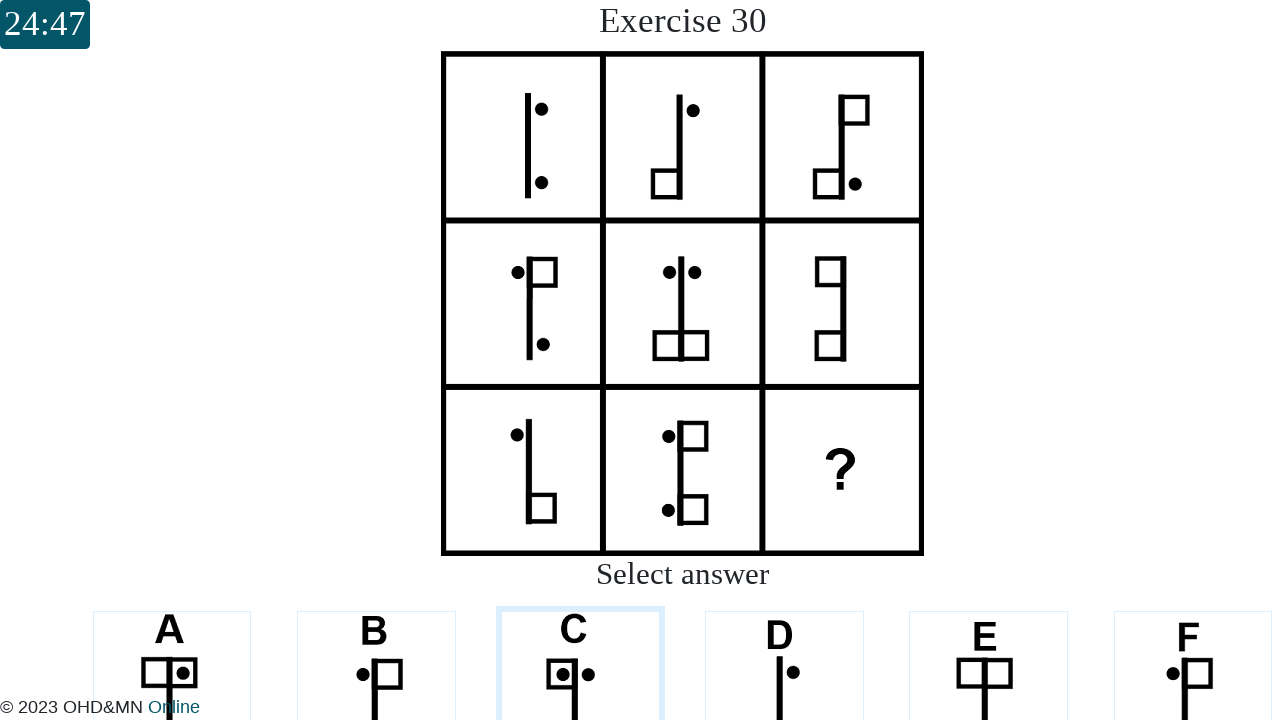

Selected answer option 2 for question 29 at (580, 644) on #question_29 div[data-answerid='2']
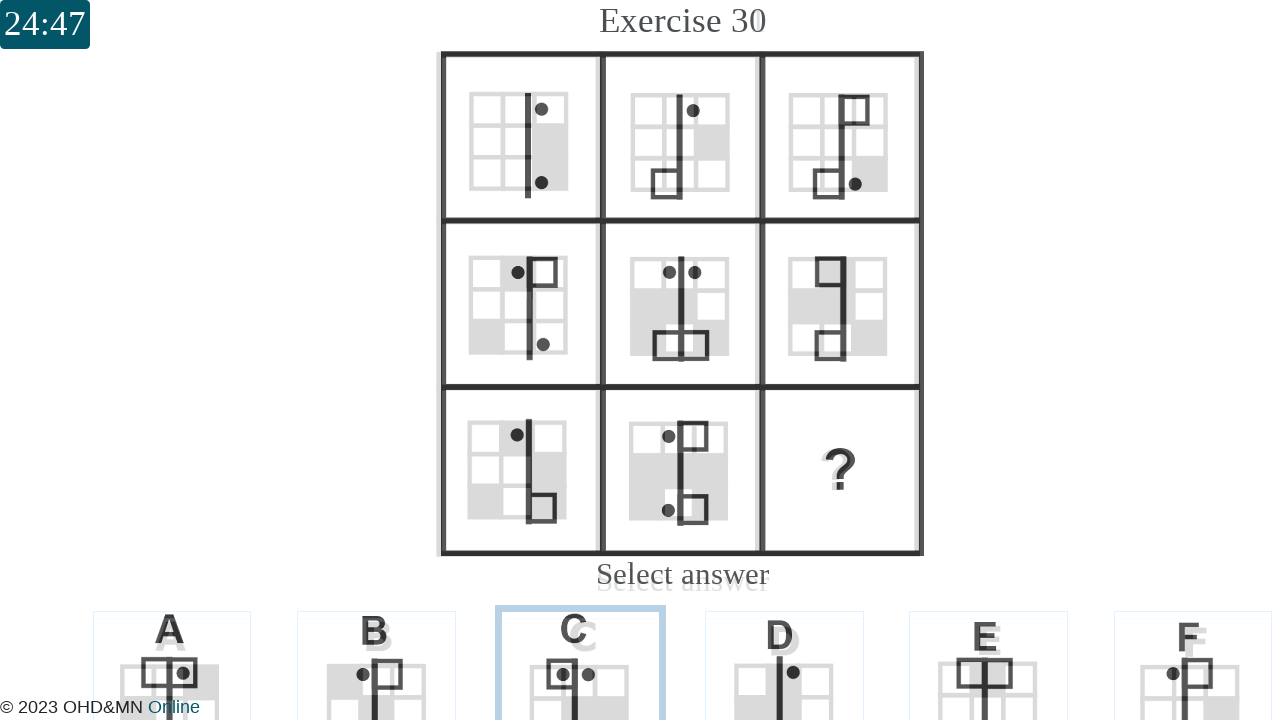

Question 30 answer option 2 is available
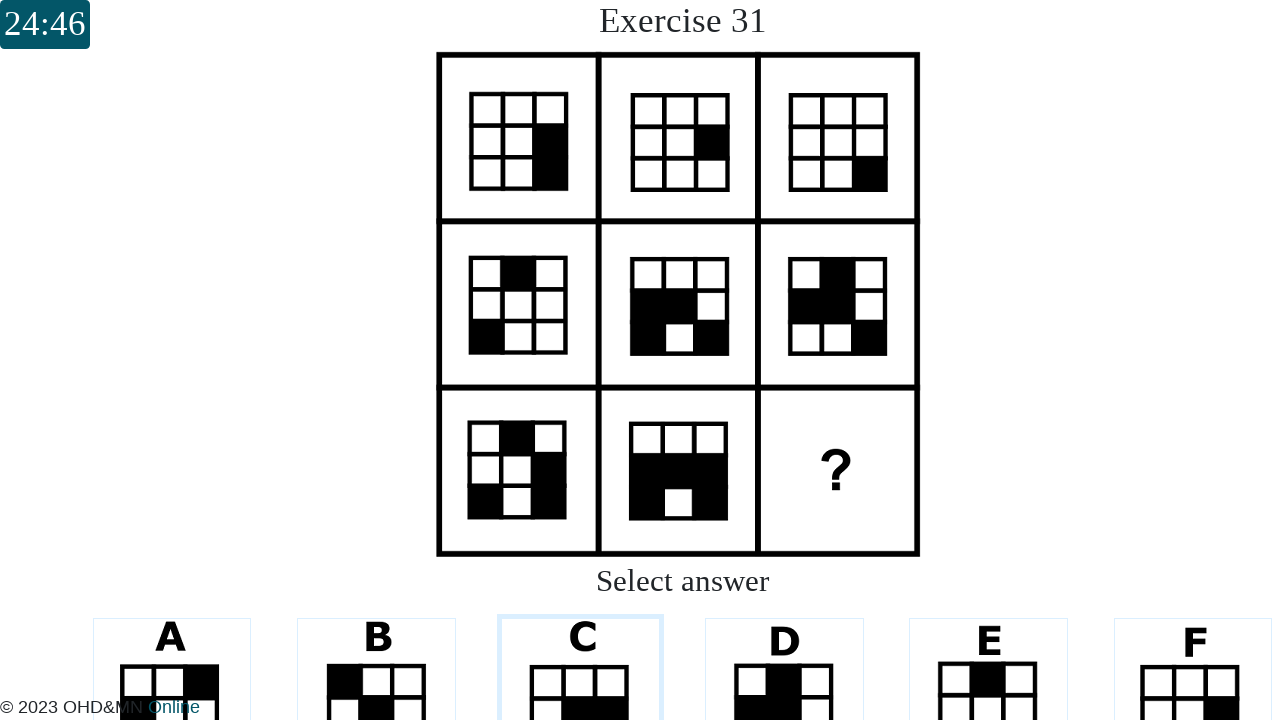

Selected answer option 2 for question 30 at (580, 644) on #question_30 div[data-answerid='2']
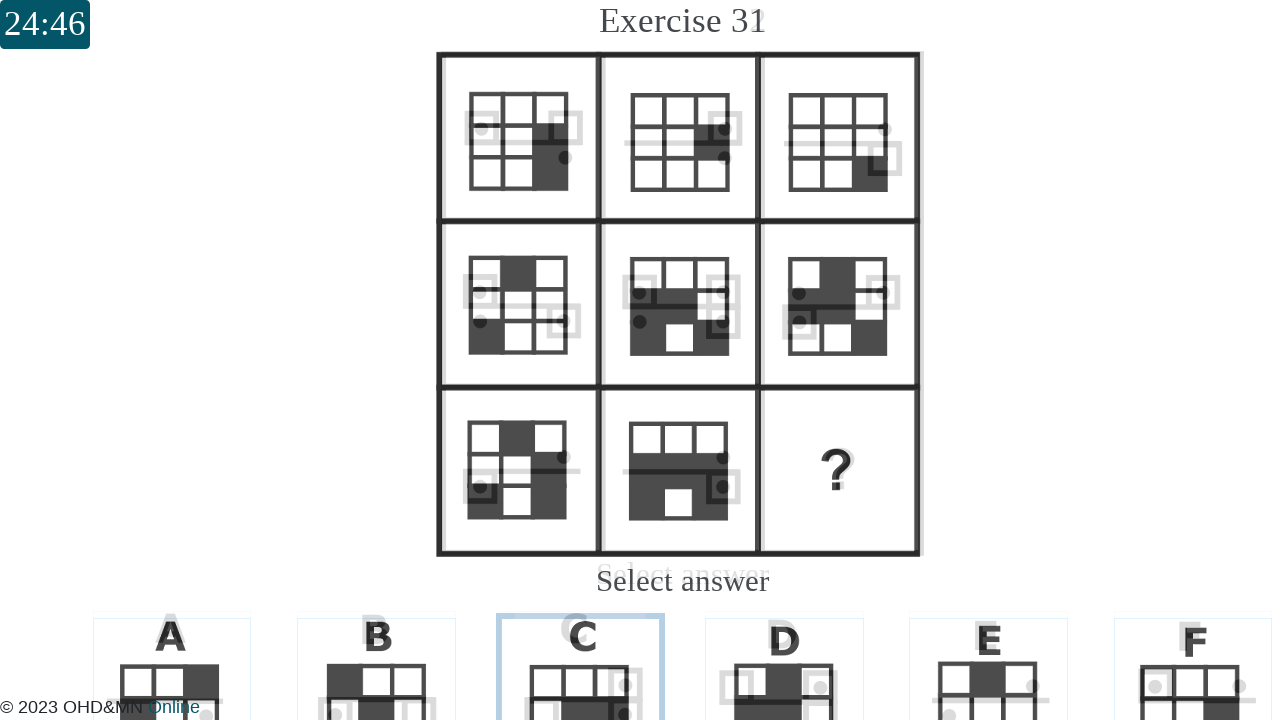

Question 31 answer option 2 is available
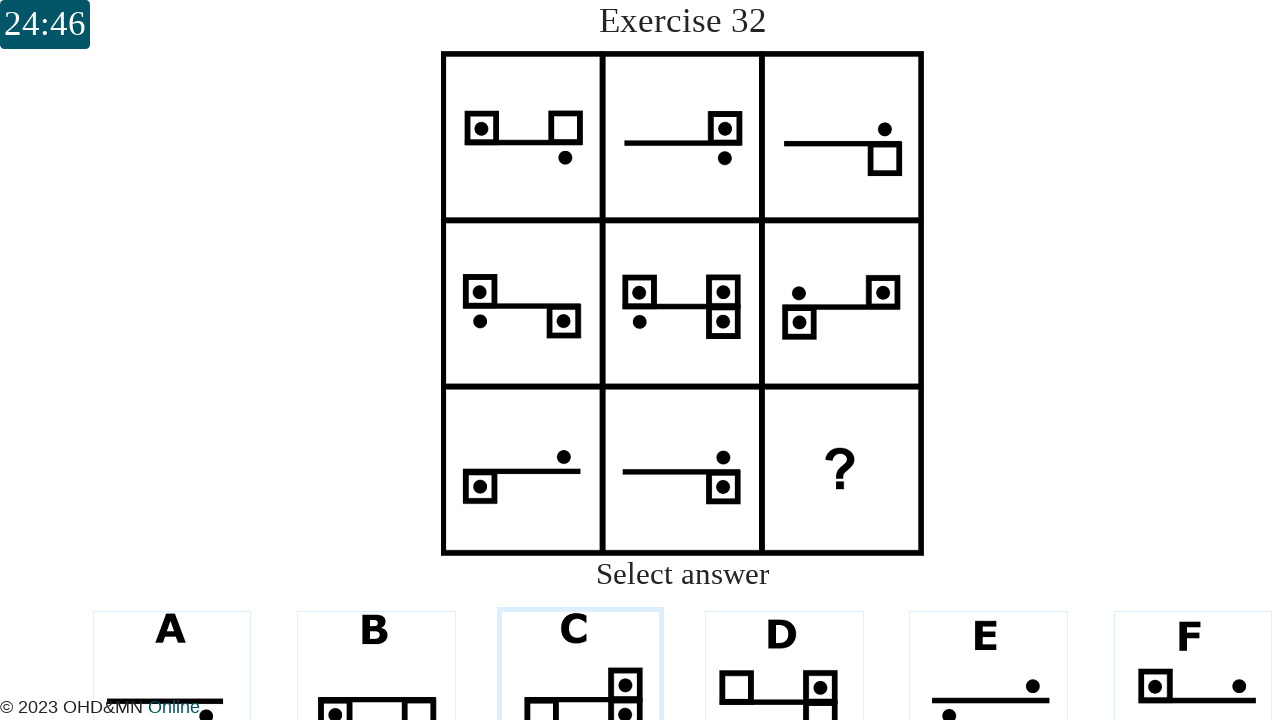

Selected answer option 2 for question 31 at (580, 644) on #question_31 div[data-answerid='2']
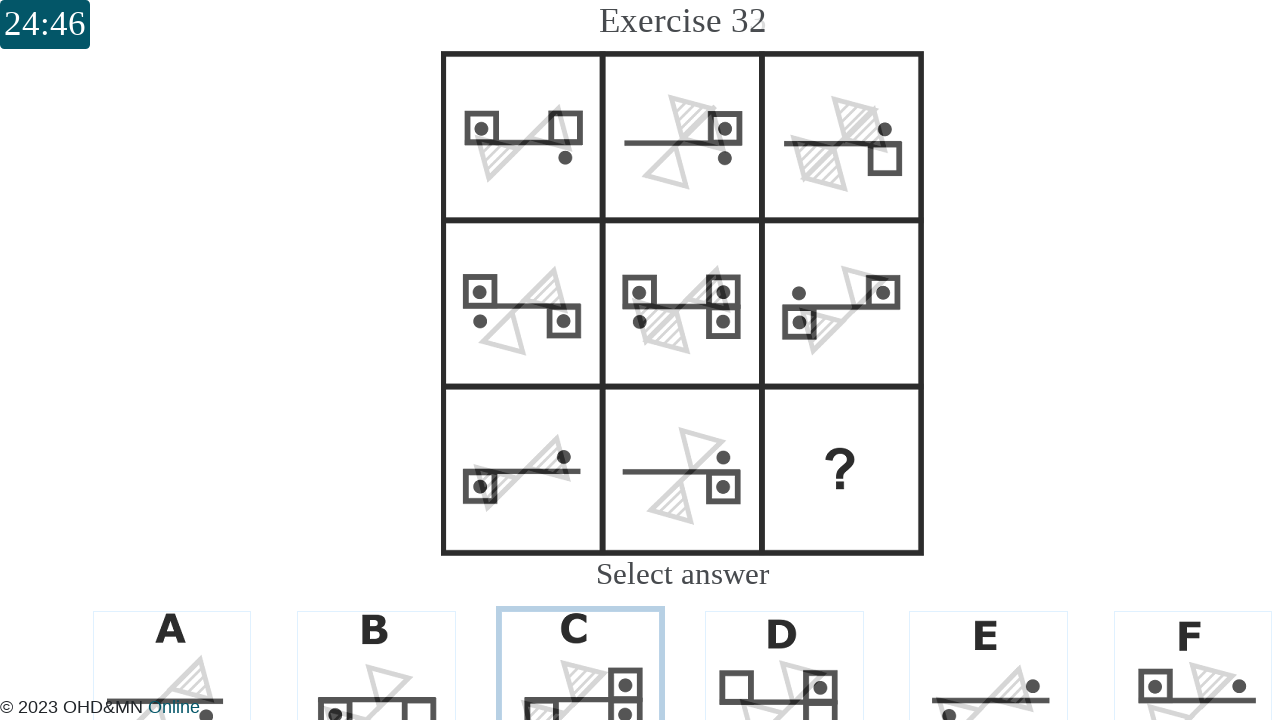

Question 32 answer option 2 is available
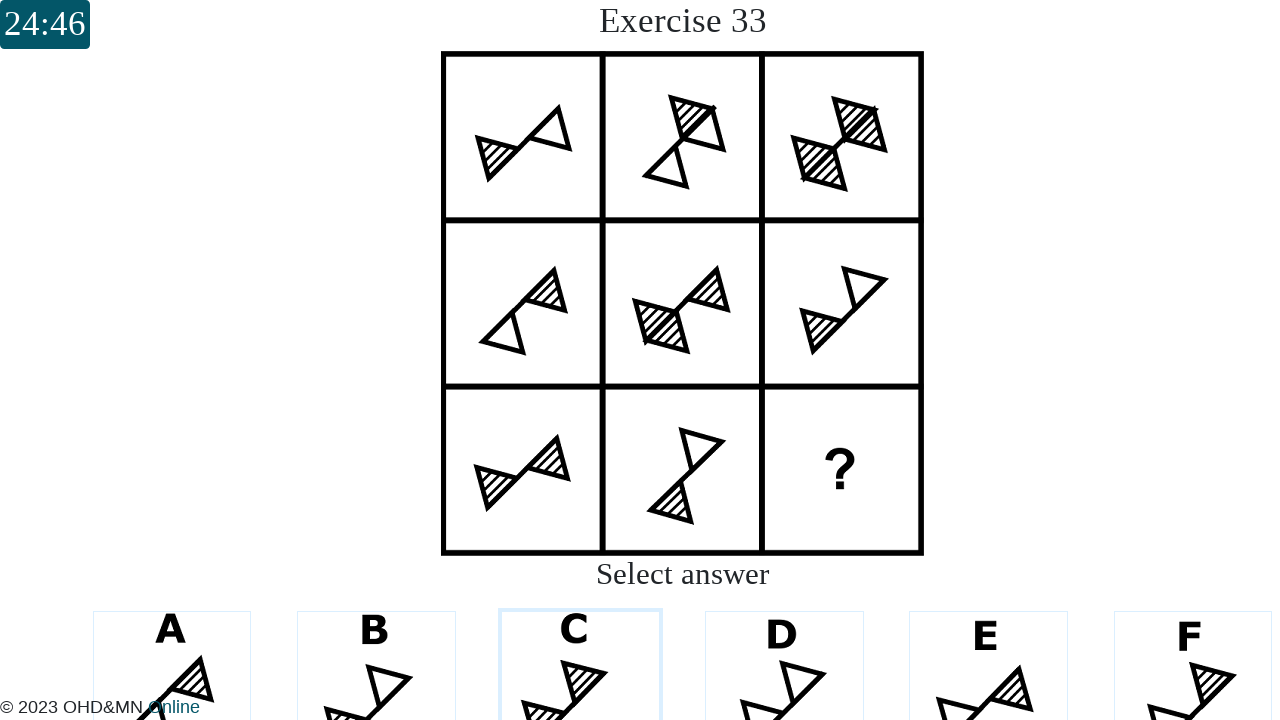

Selected answer option 2 for question 32 at (580, 644) on #question_32 div[data-answerid='2']
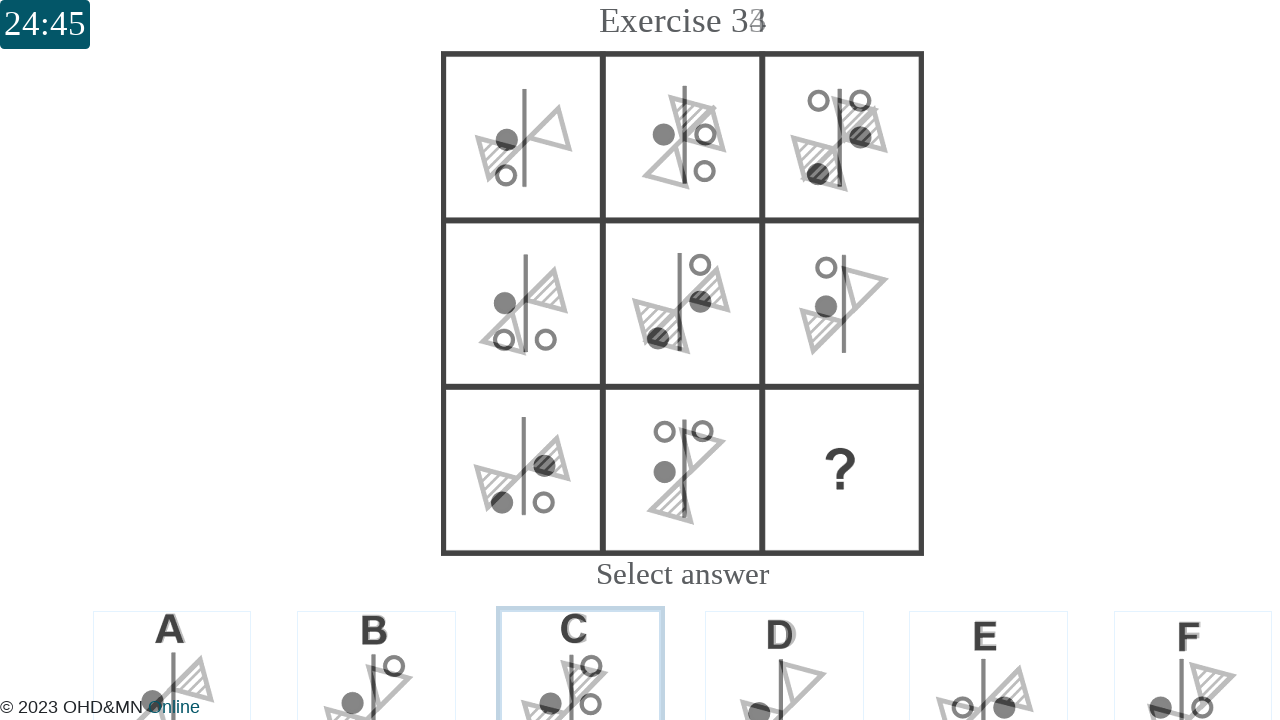

Question 33 answer option 2 is available
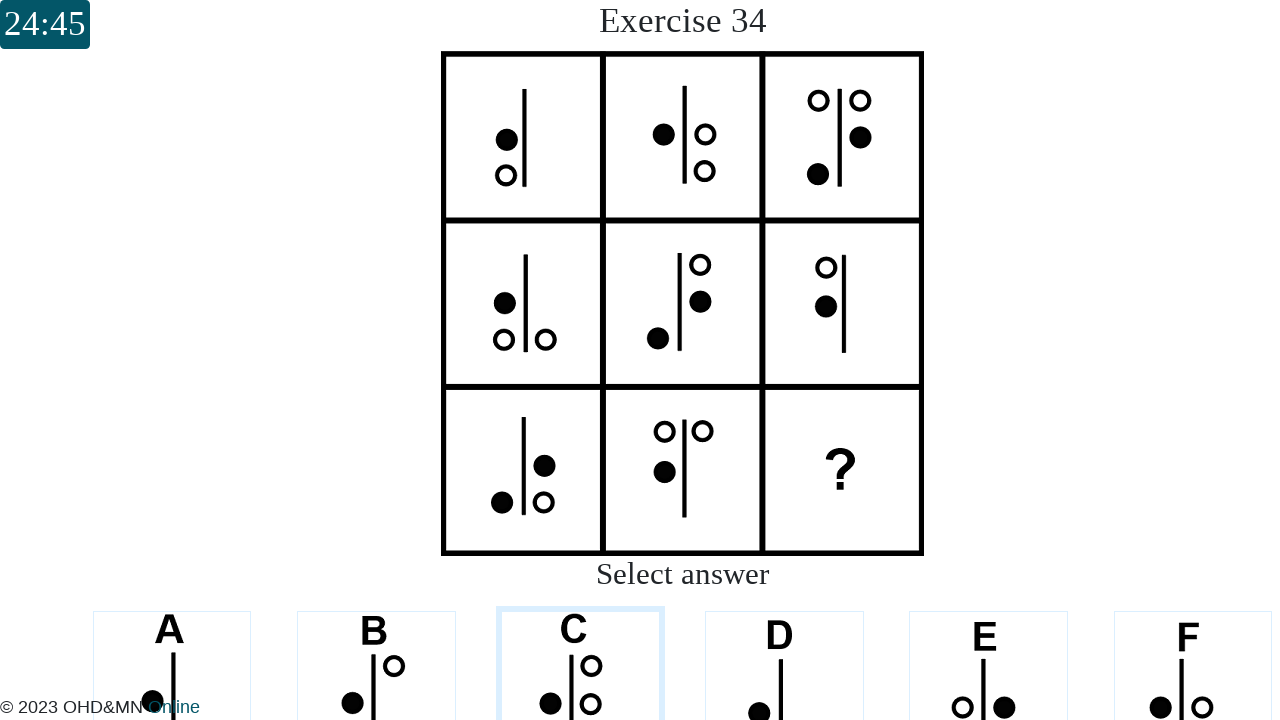

Selected answer option 2 for question 33 at (580, 644) on #question_33 div[data-answerid='2']
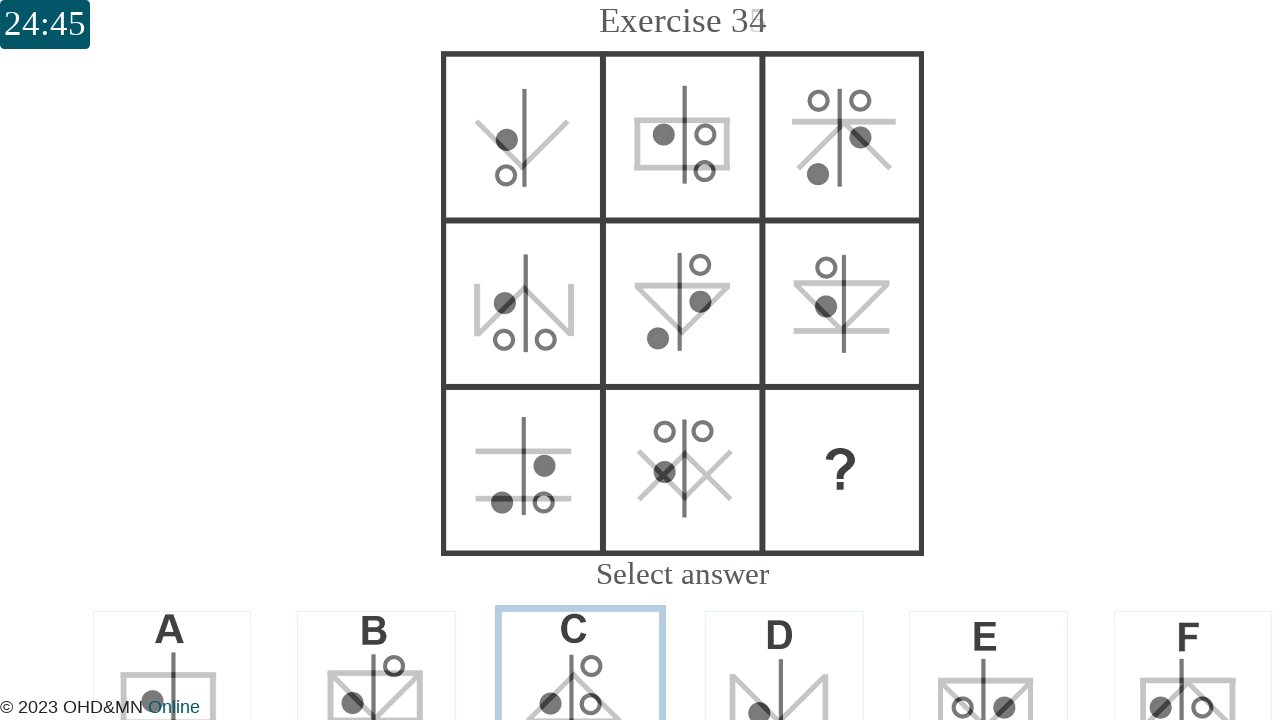

Question 34 answer option 2 is available
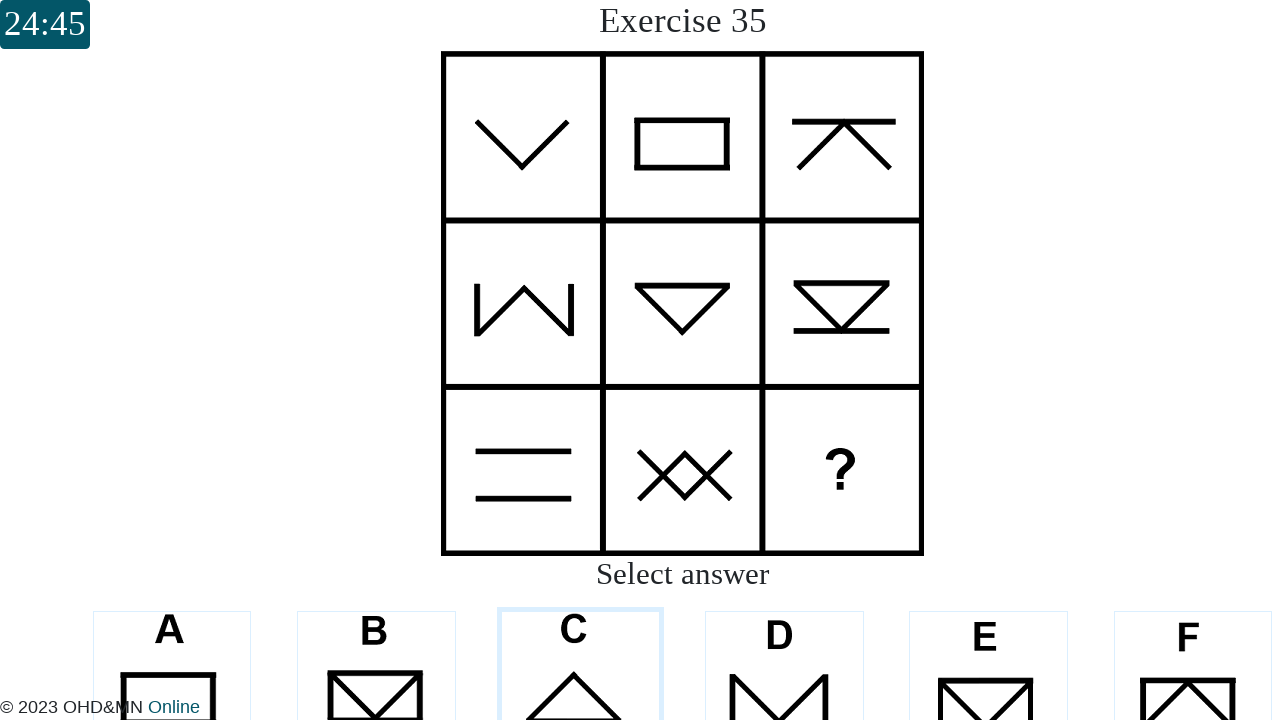

Selected answer option 2 for question 34 at (580, 644) on #question_34 div[data-answerid='2']
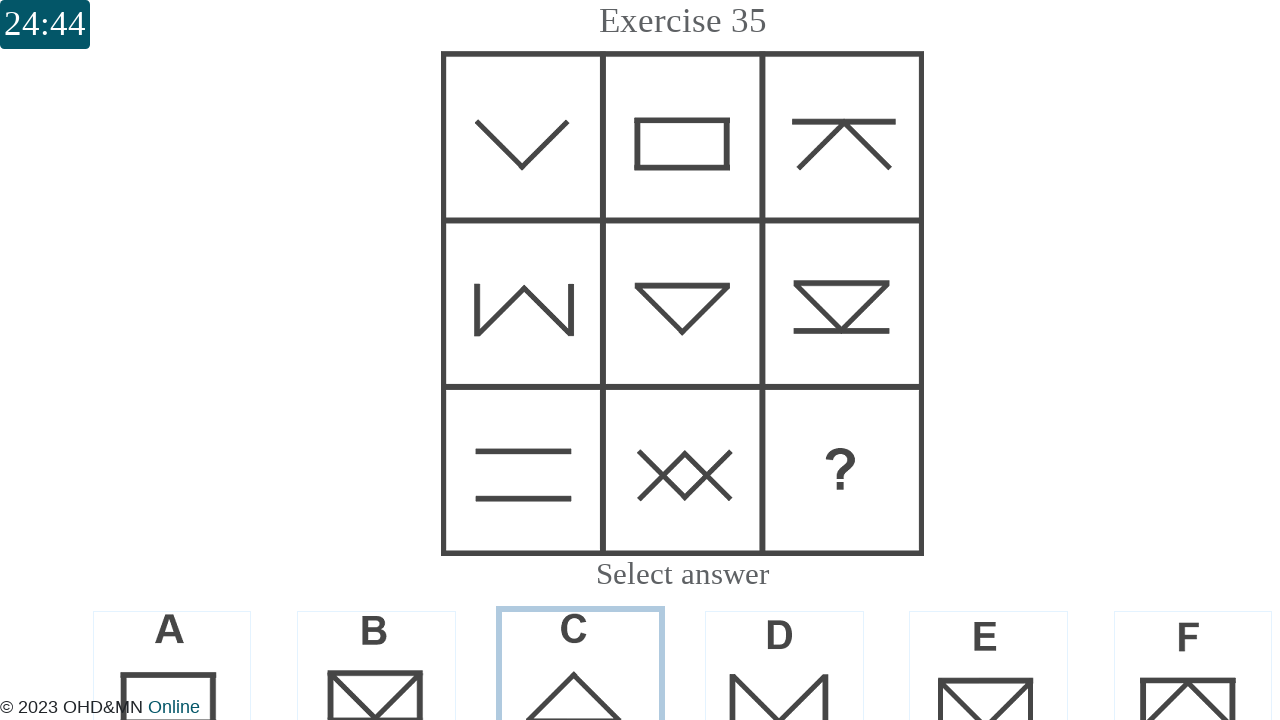

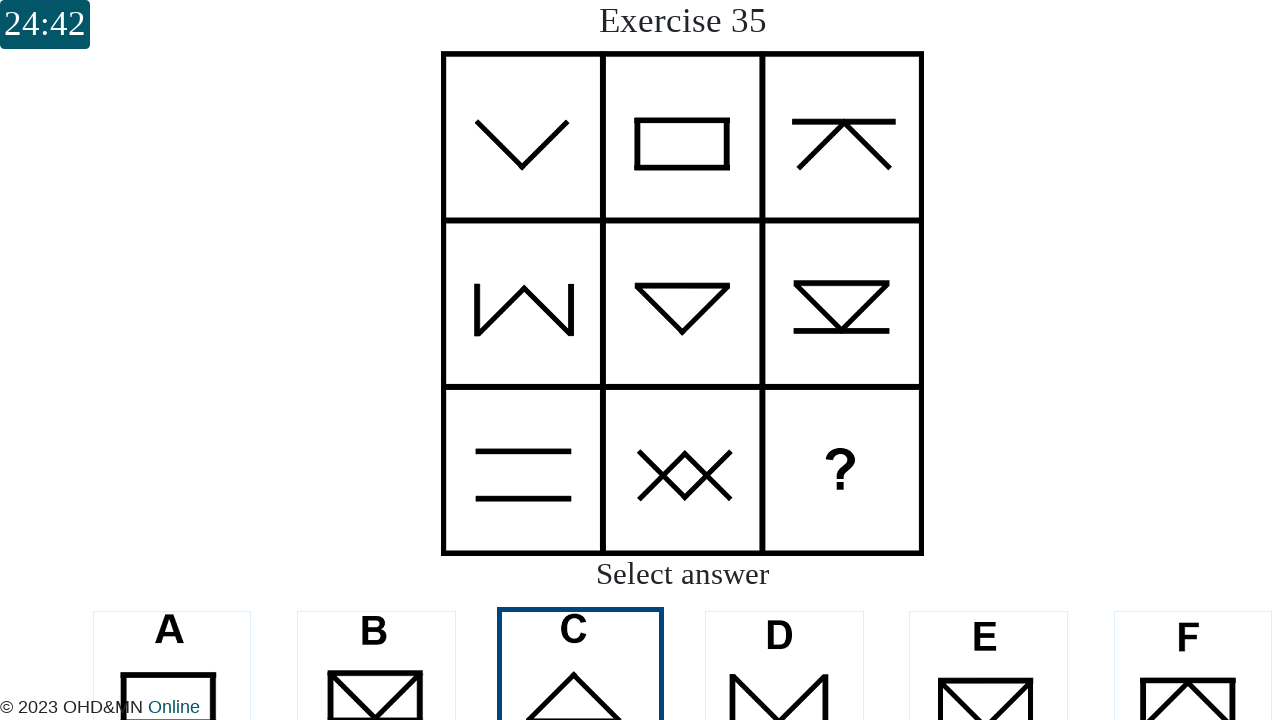